Automates playing the "1 to 50" game by clicking numbered tiles in sequential order from 1 to 50. The game involves clicking numbers in order, and as numbers are clicked, new ones appear on the grid.

Starting URL: http://zzzscore.com/1to50/en/

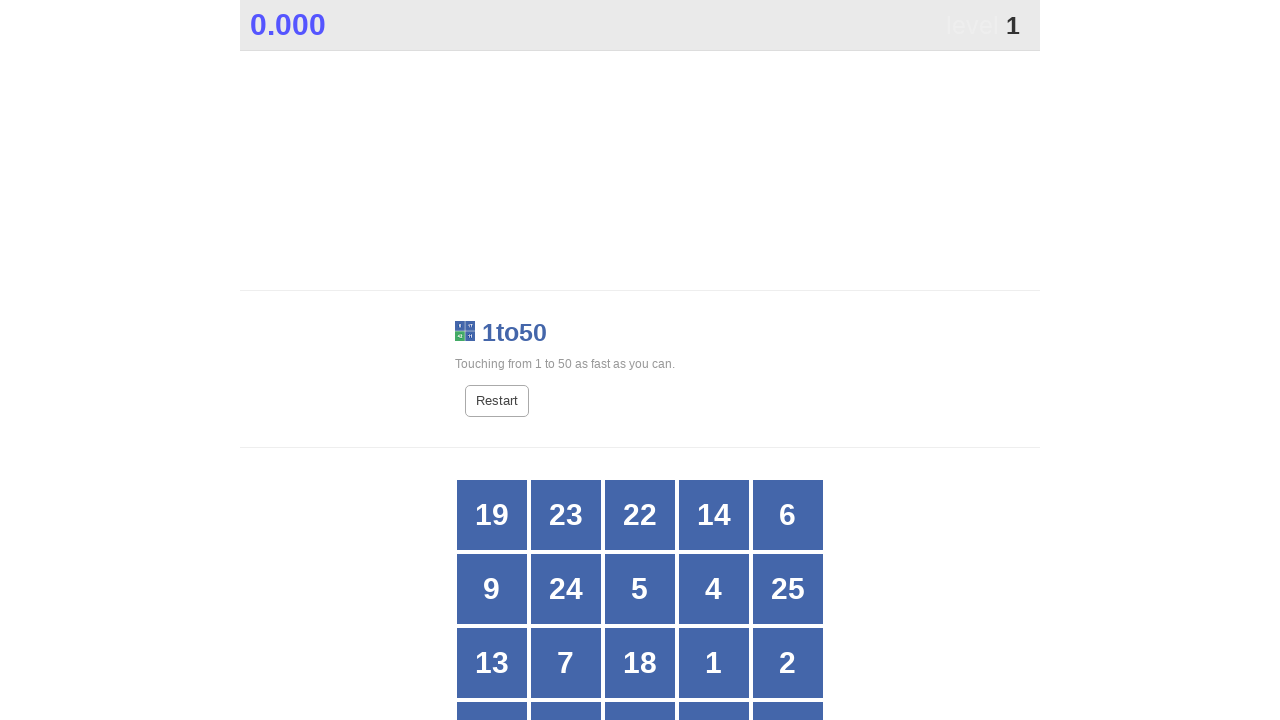

Game grid loaded
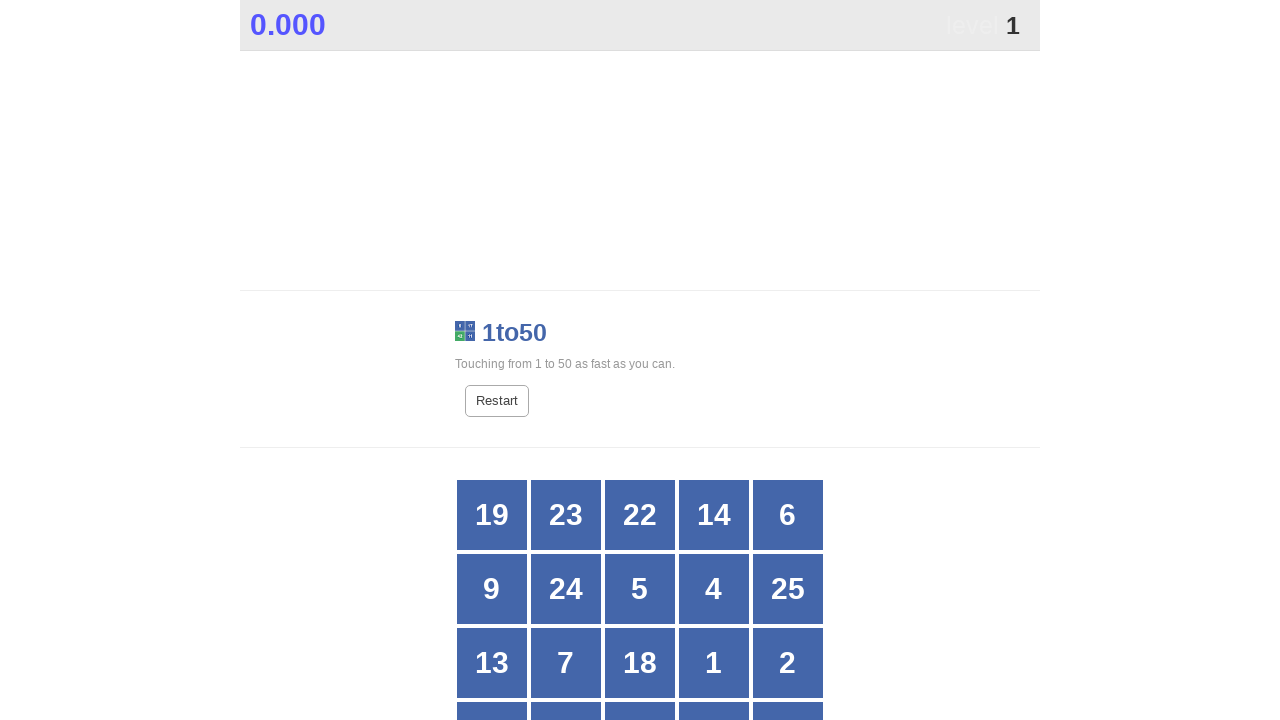

Clicked tile number 1 at (714, 663) on #grid div >> nth=13
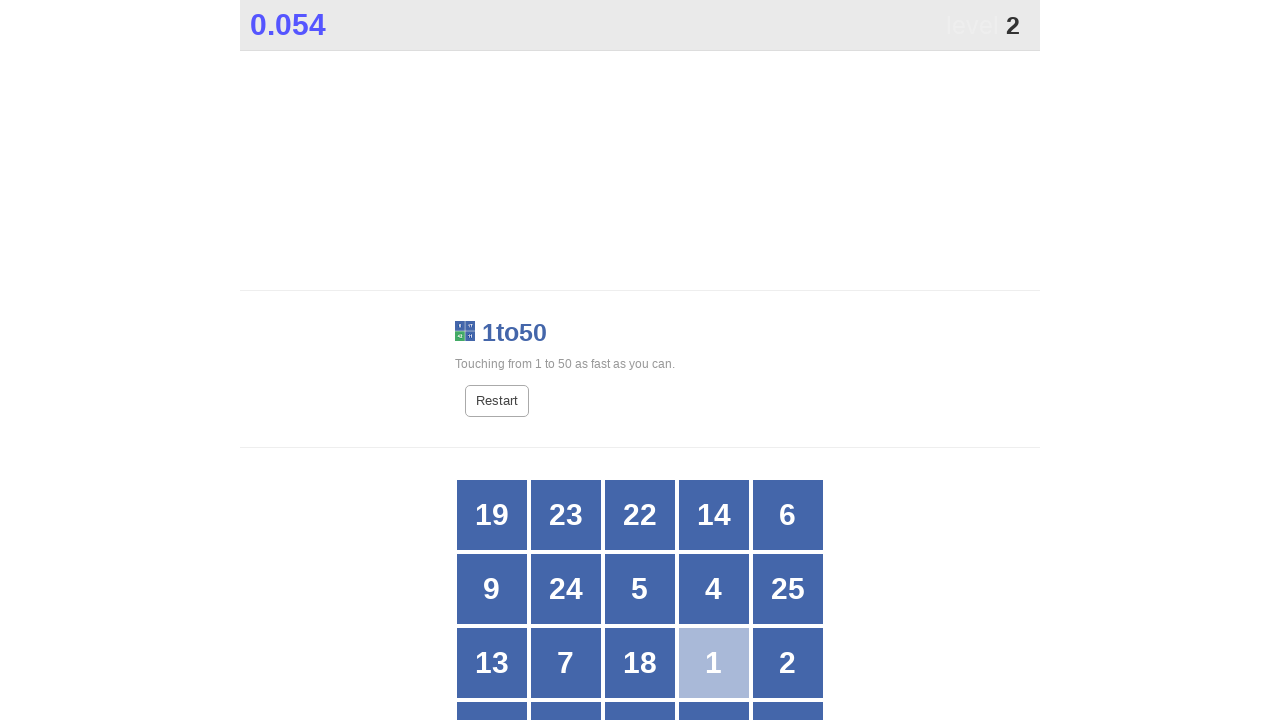

Clicked tile number 2 at (788, 663) on #grid div >> nth=14
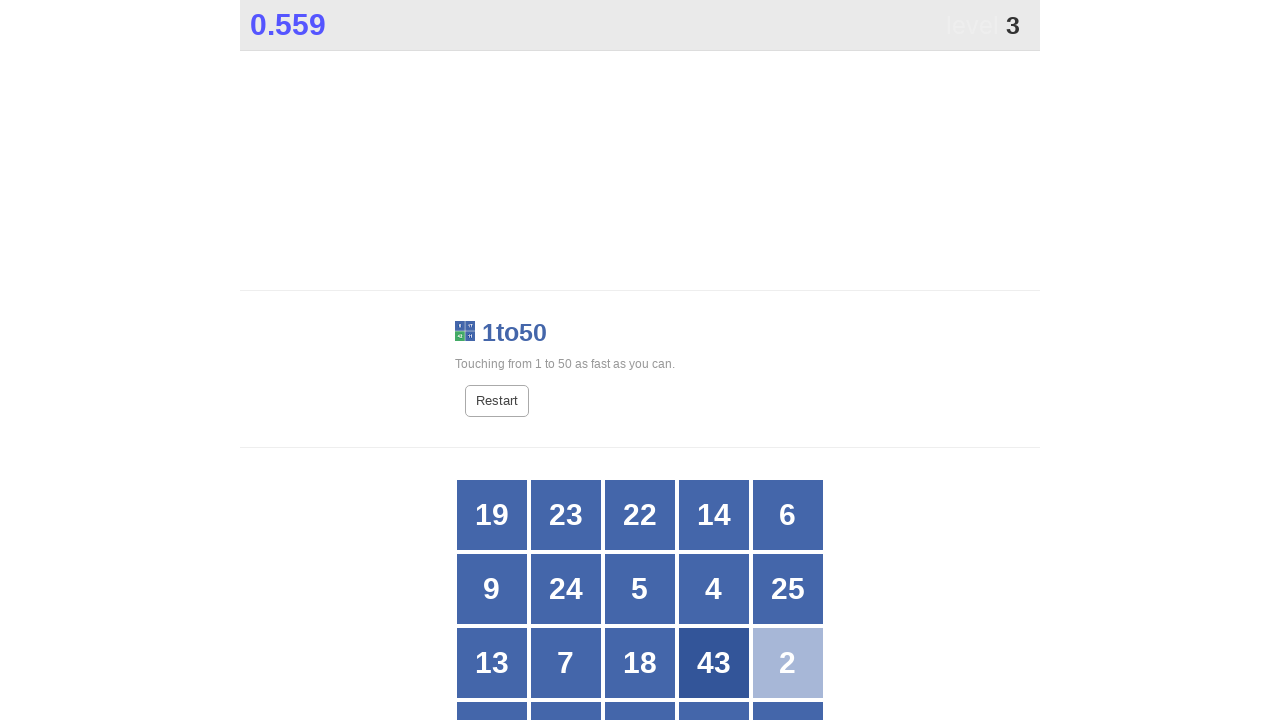

Clicked tile number 3 at (492, 685) on #grid div >> nth=15
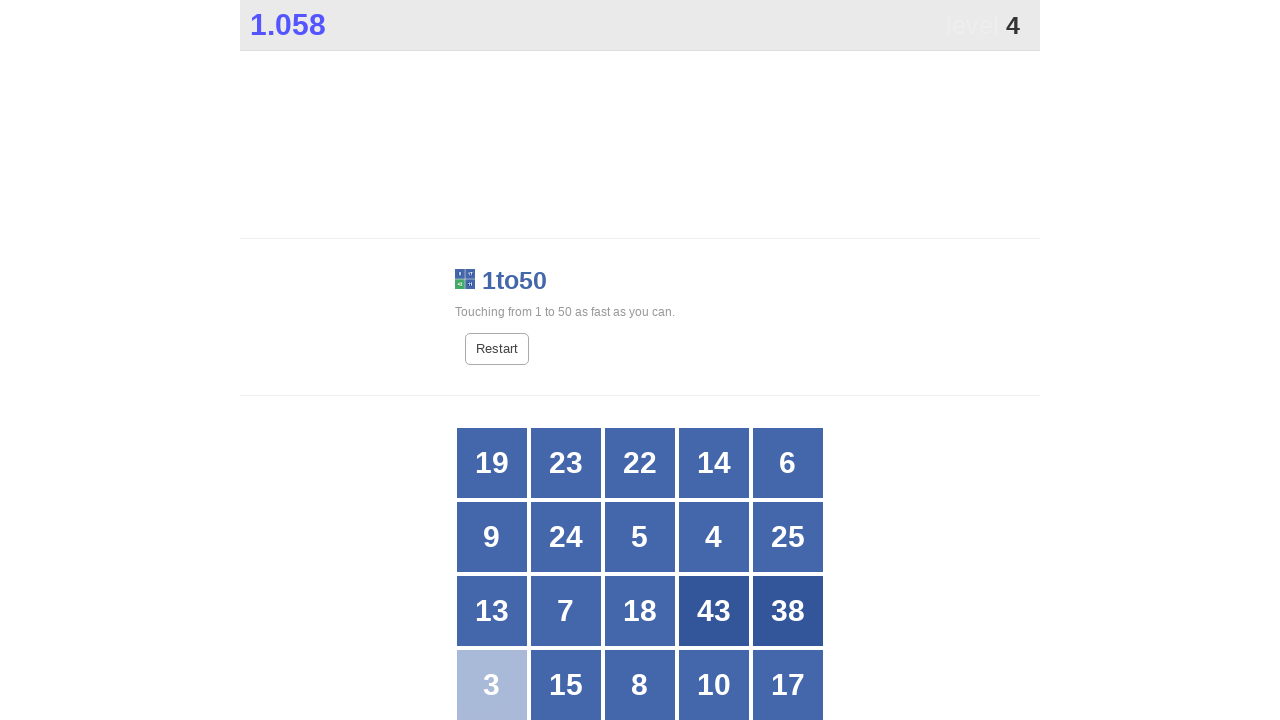

Clicked tile number 4 at (714, 537) on #grid div >> nth=8
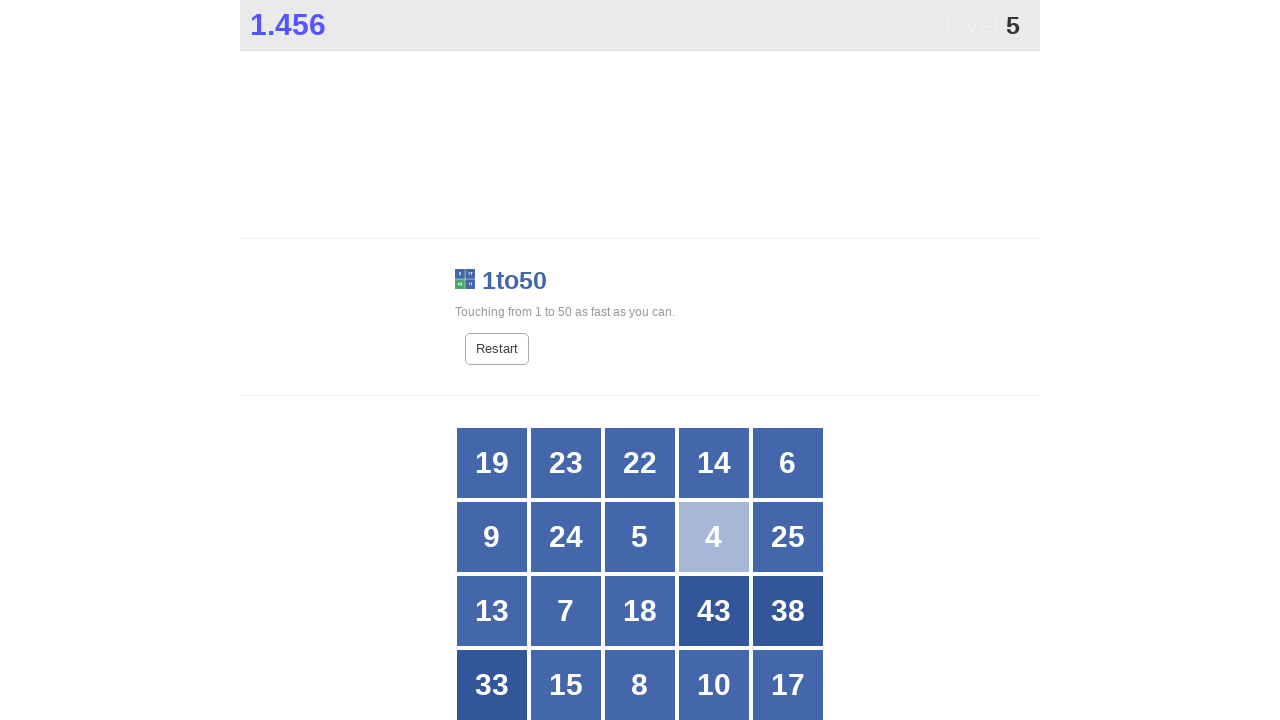

Clicked tile number 5 at (640, 537) on #grid div >> nth=7
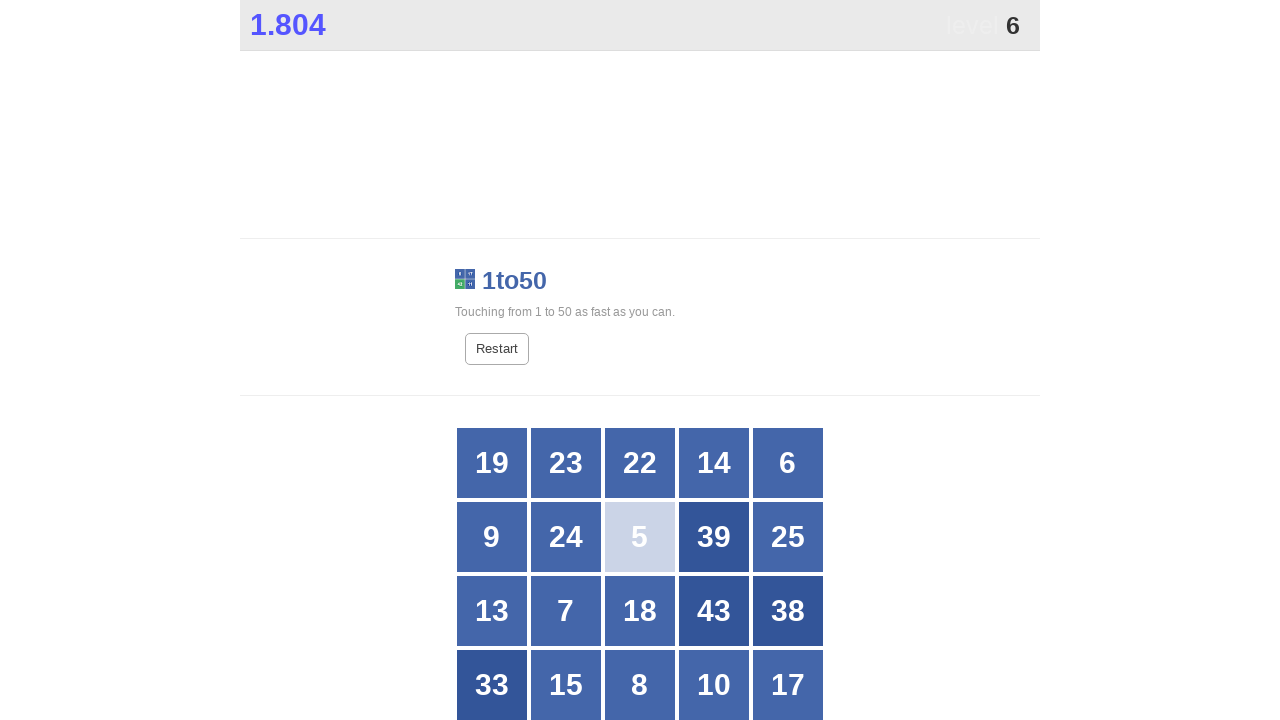

Clicked tile number 6 at (788, 463) on #grid div >> nth=4
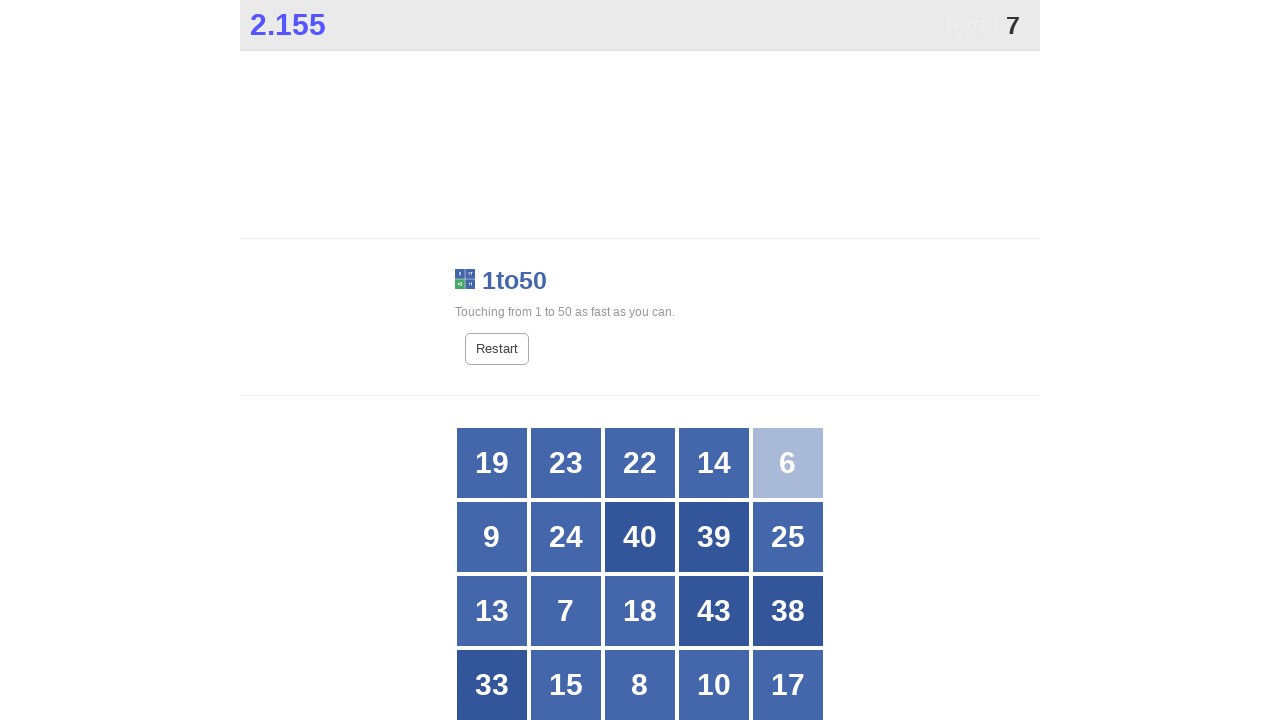

Clicked tile number 7 at (566, 611) on #grid div >> nth=11
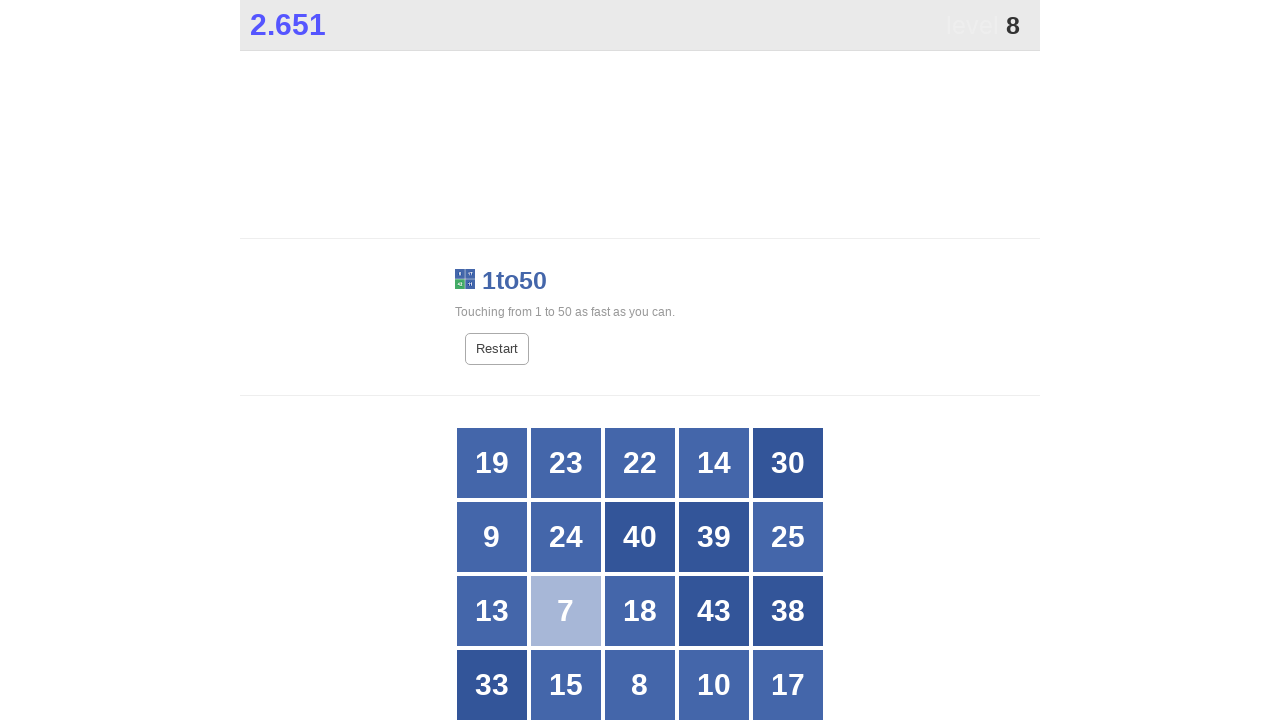

Clicked tile number 8 at (640, 685) on #grid div >> nth=17
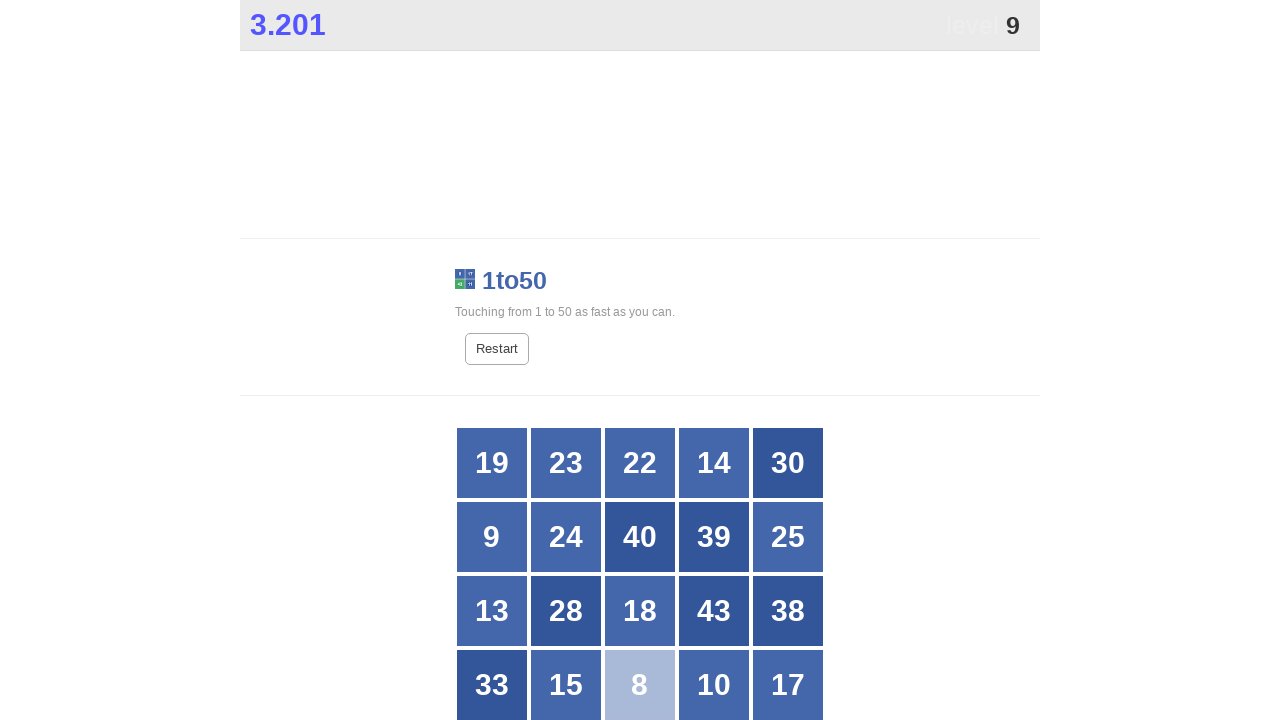

Clicked tile number 9 at (492, 537) on #grid div >> nth=5
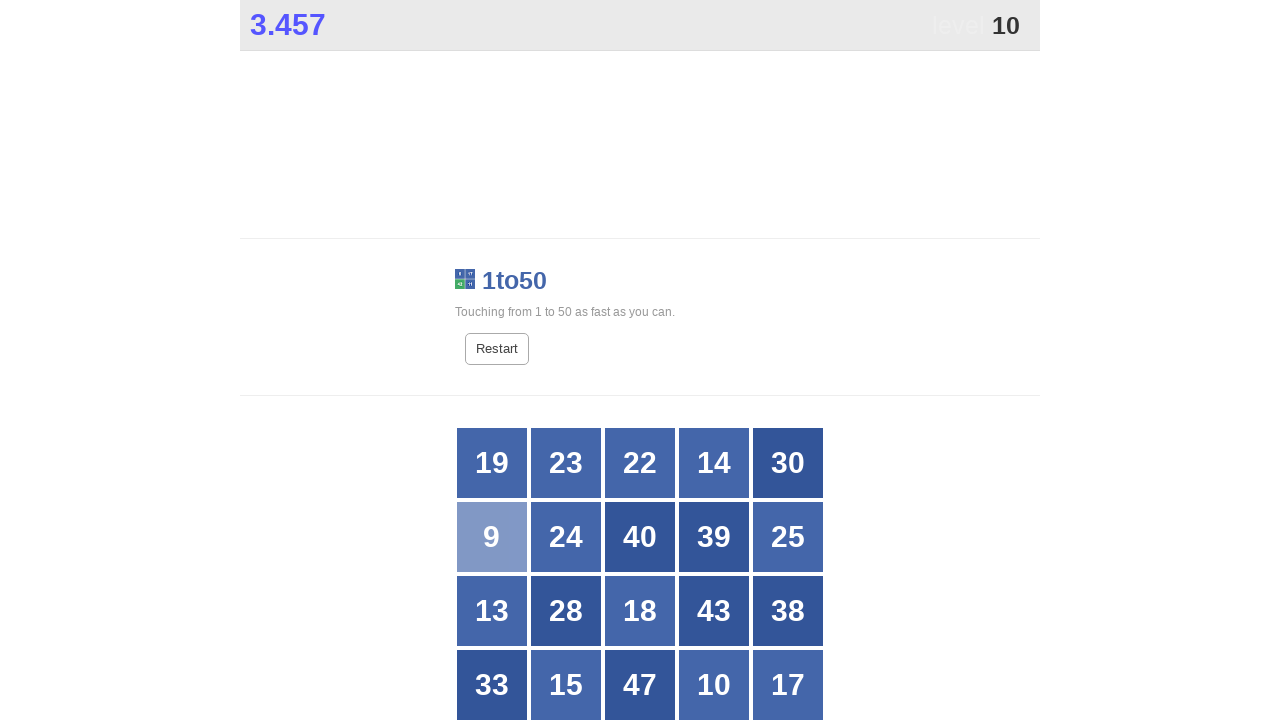

Clicked tile number 10 at (714, 685) on #grid div >> nth=18
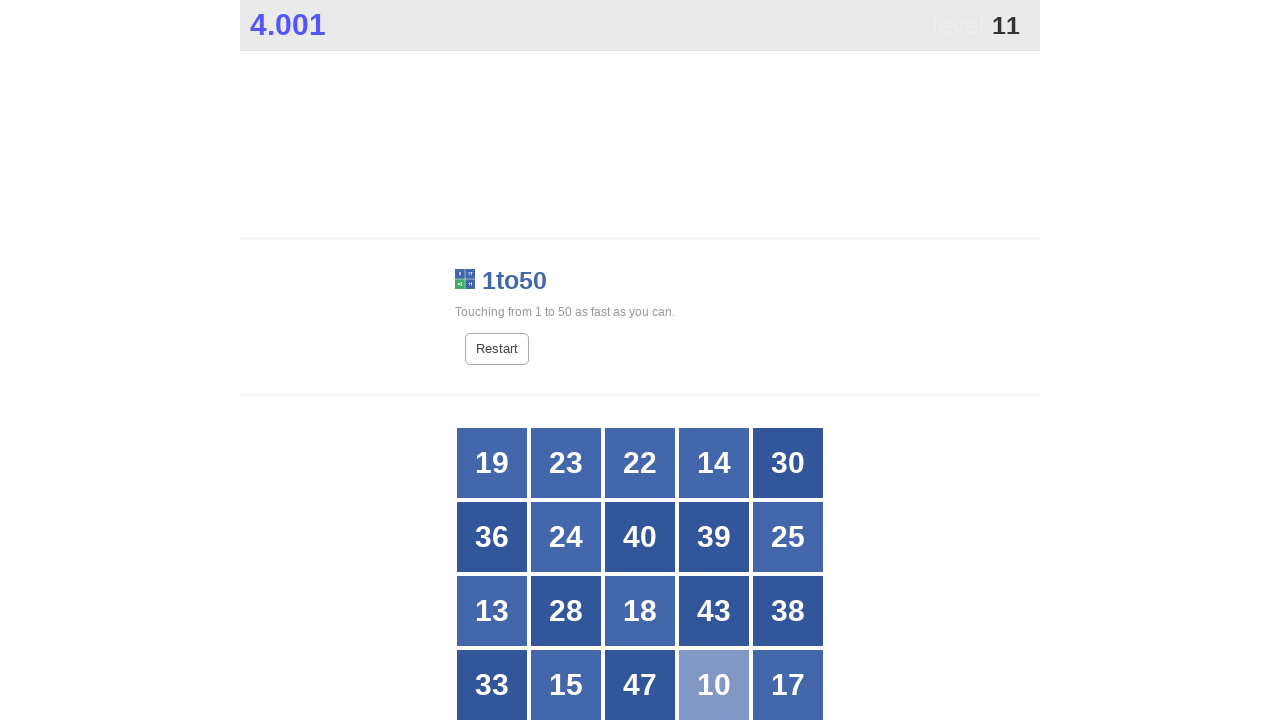

Clicked tile number 11 at (566, 361) on #grid div >> nth=21
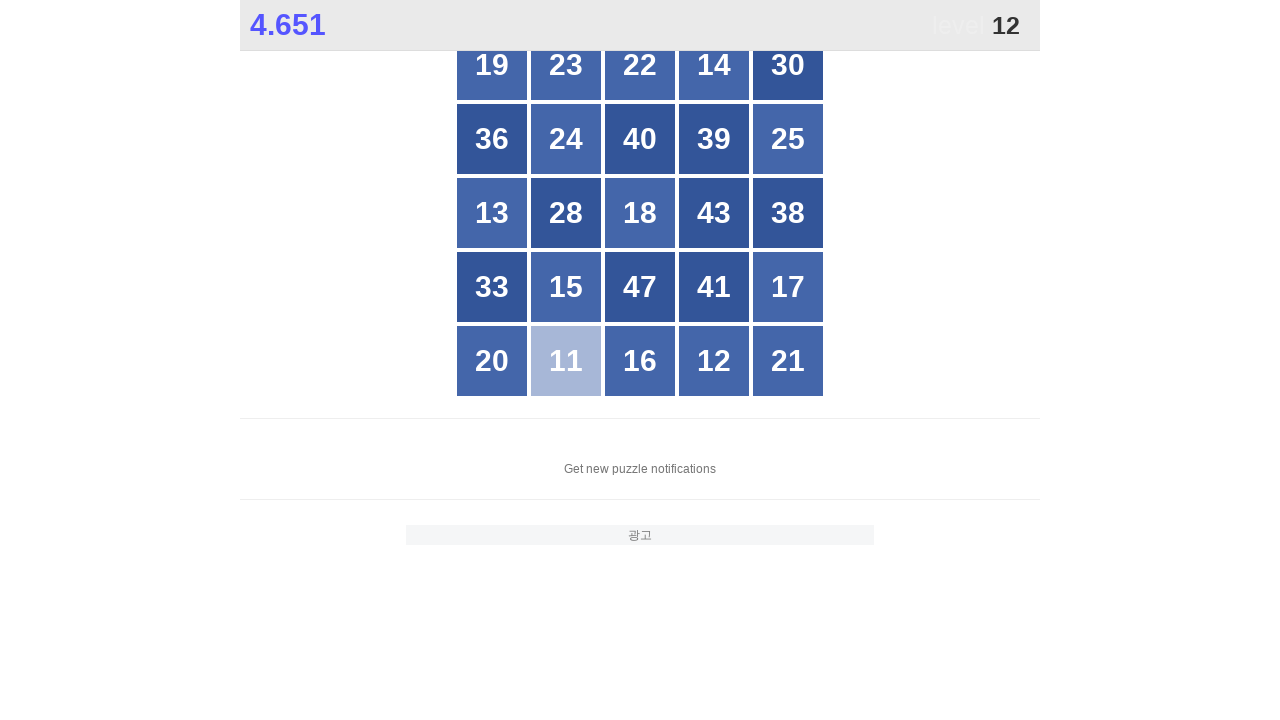

Clicked tile number 12 at (714, 361) on #grid div >> nth=23
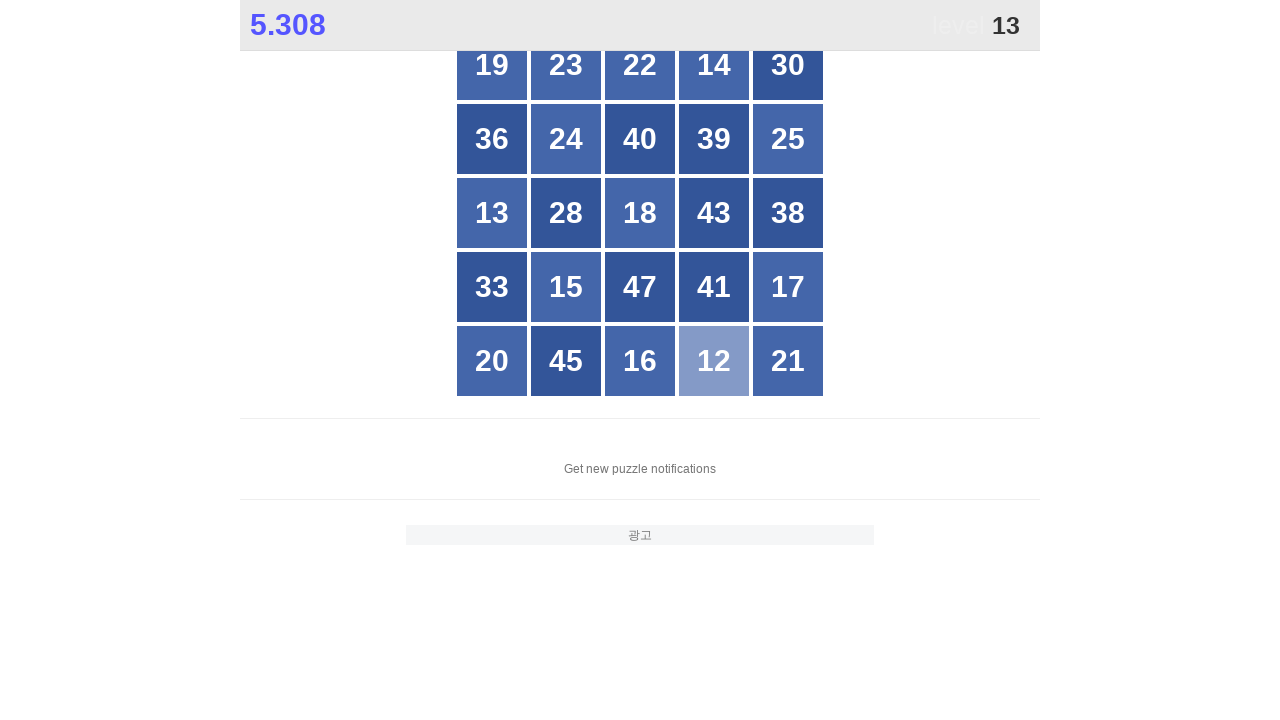

Clicked tile number 13 at (492, 213) on #grid div >> nth=10
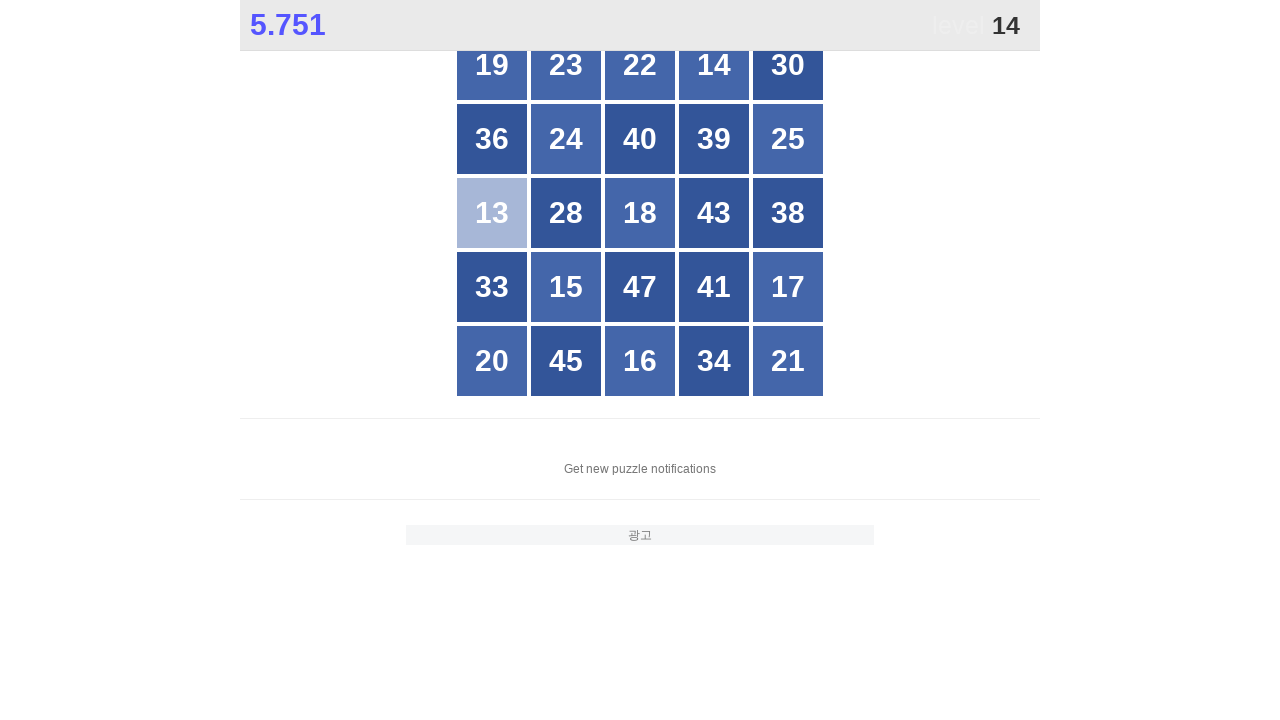

Clicked tile number 14 at (714, 65) on #grid div >> nth=3
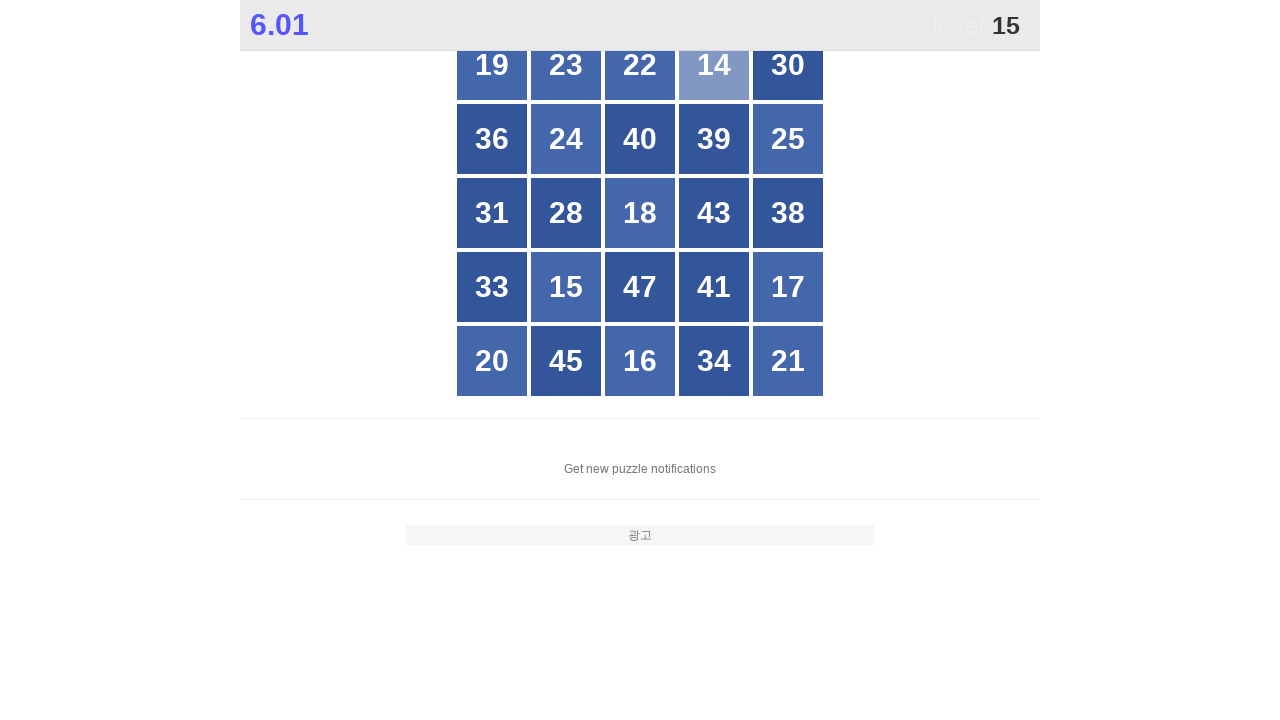

Clicked tile number 15 at (566, 287) on #grid div >> nth=16
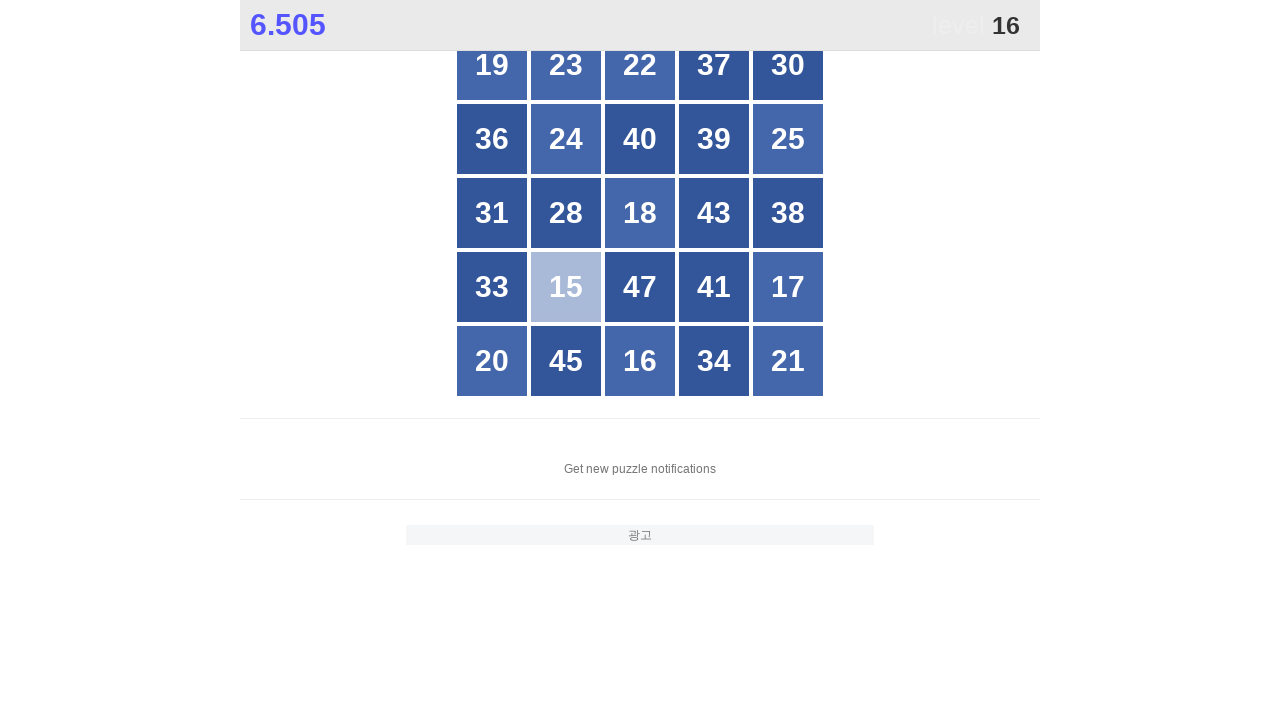

Clicked tile number 16 at (640, 361) on #grid div >> nth=22
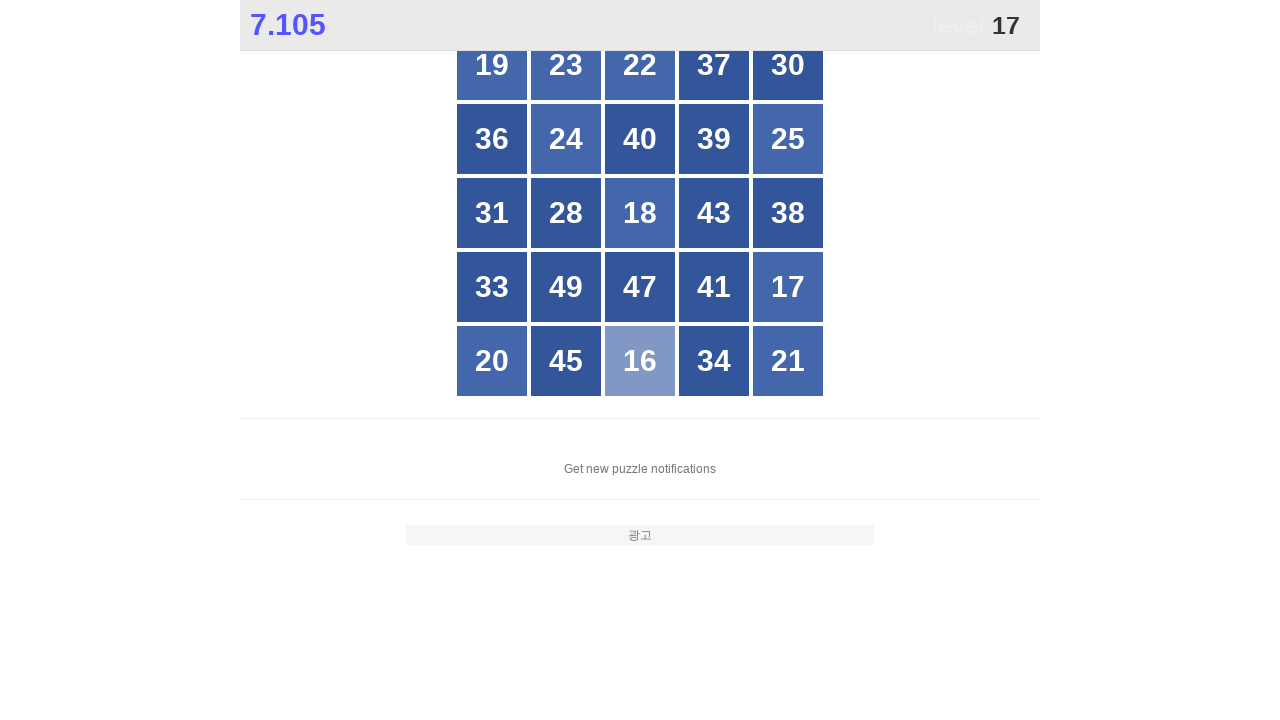

Clicked tile number 17 at (788, 287) on #grid div >> nth=19
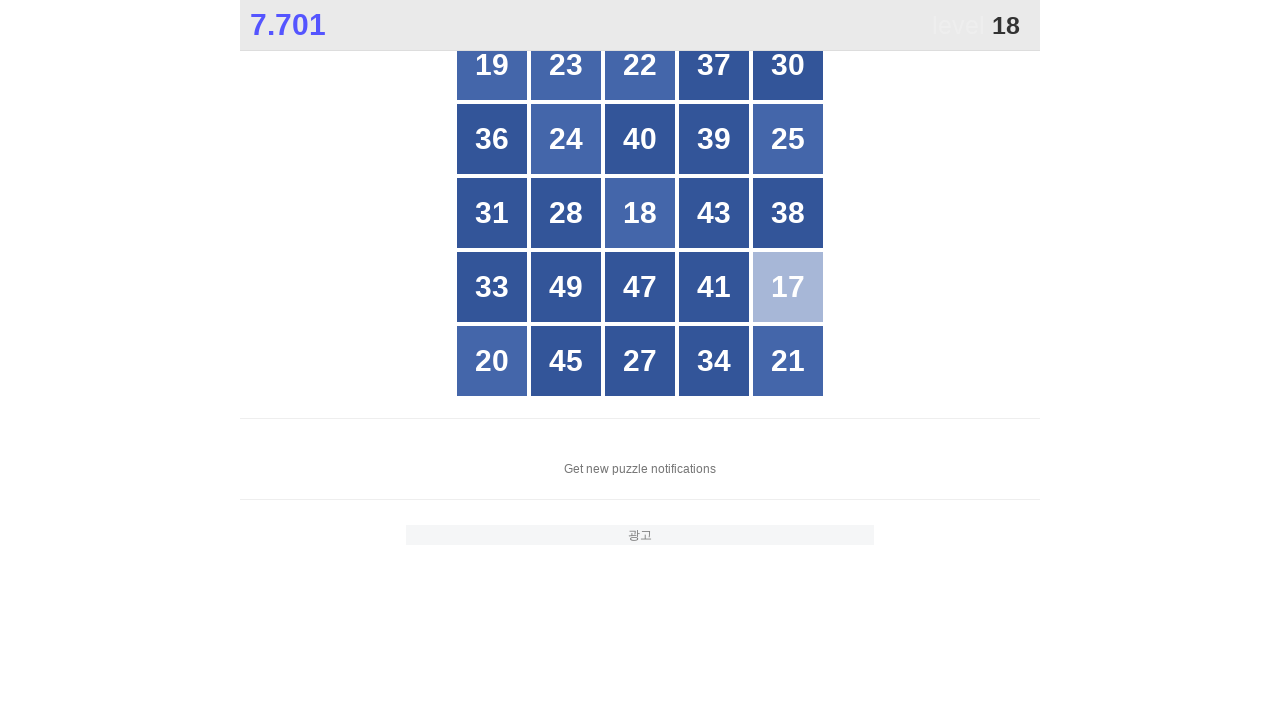

Clicked tile number 18 at (640, 213) on #grid div >> nth=12
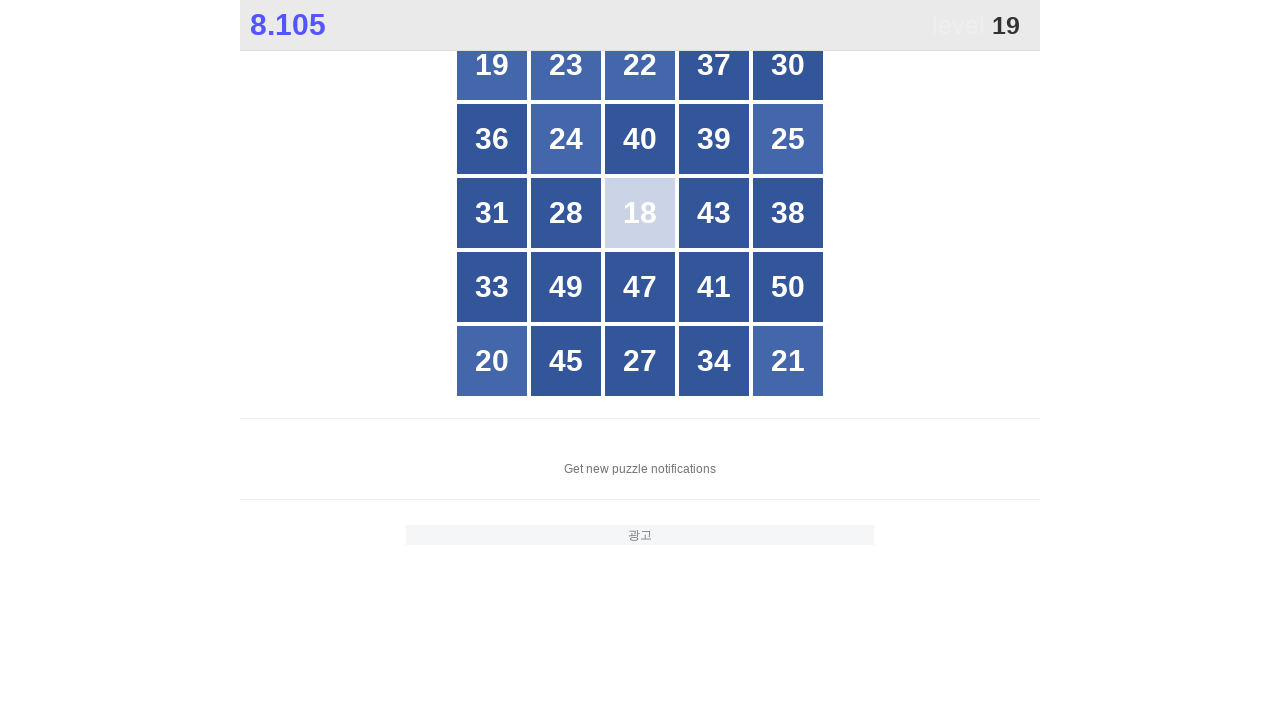

Clicked tile number 19 at (492, 65) on #grid div >> nth=0
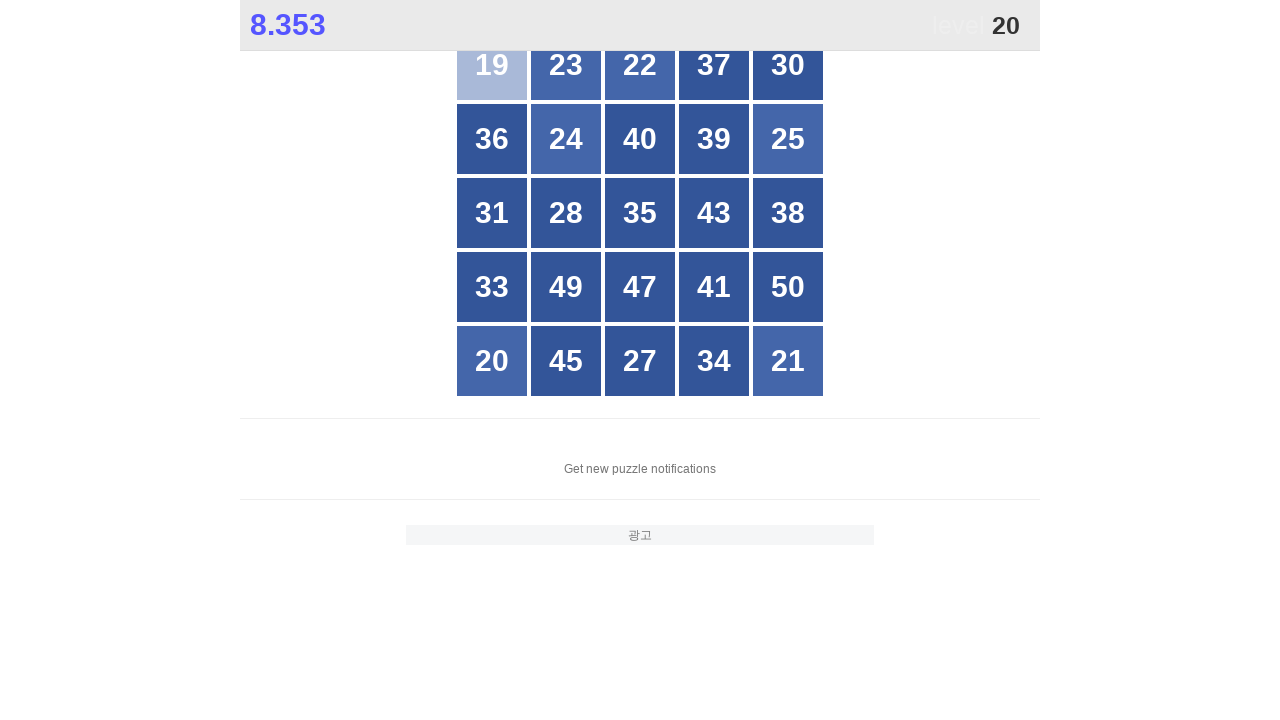

Clicked tile number 20 at (492, 361) on #grid div >> nth=20
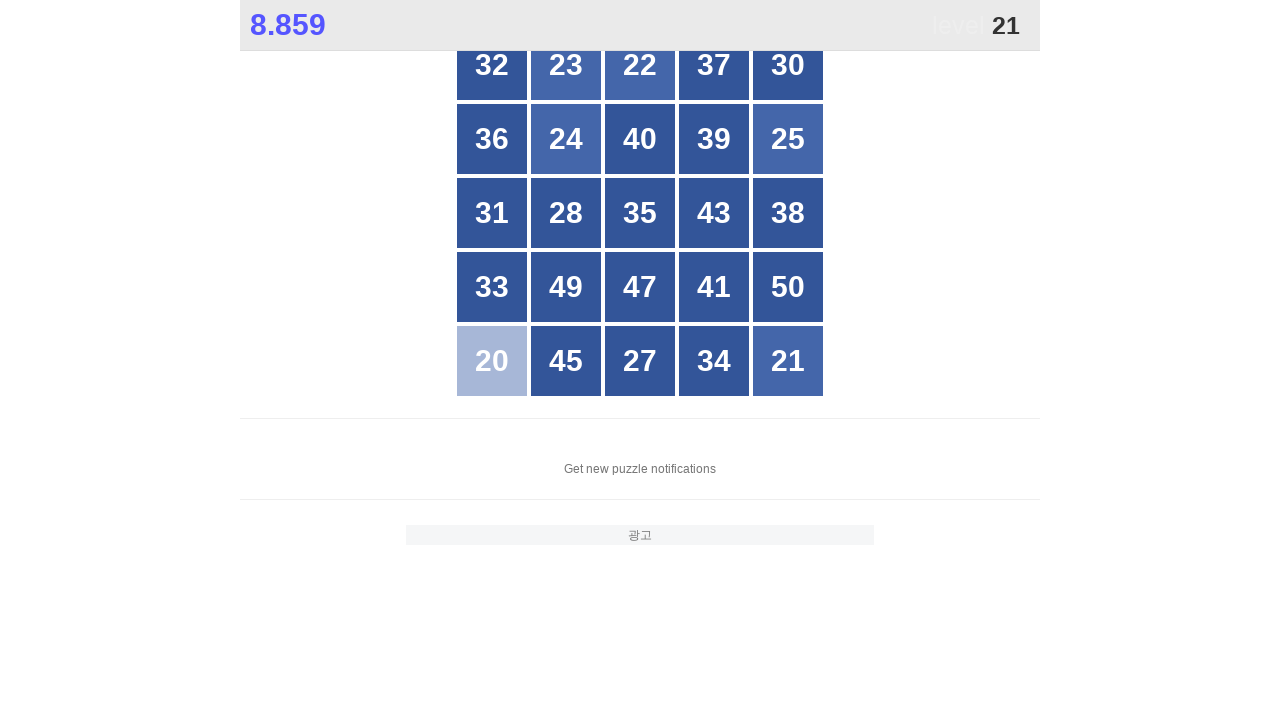

Clicked tile number 21 at (788, 361) on #grid div >> nth=24
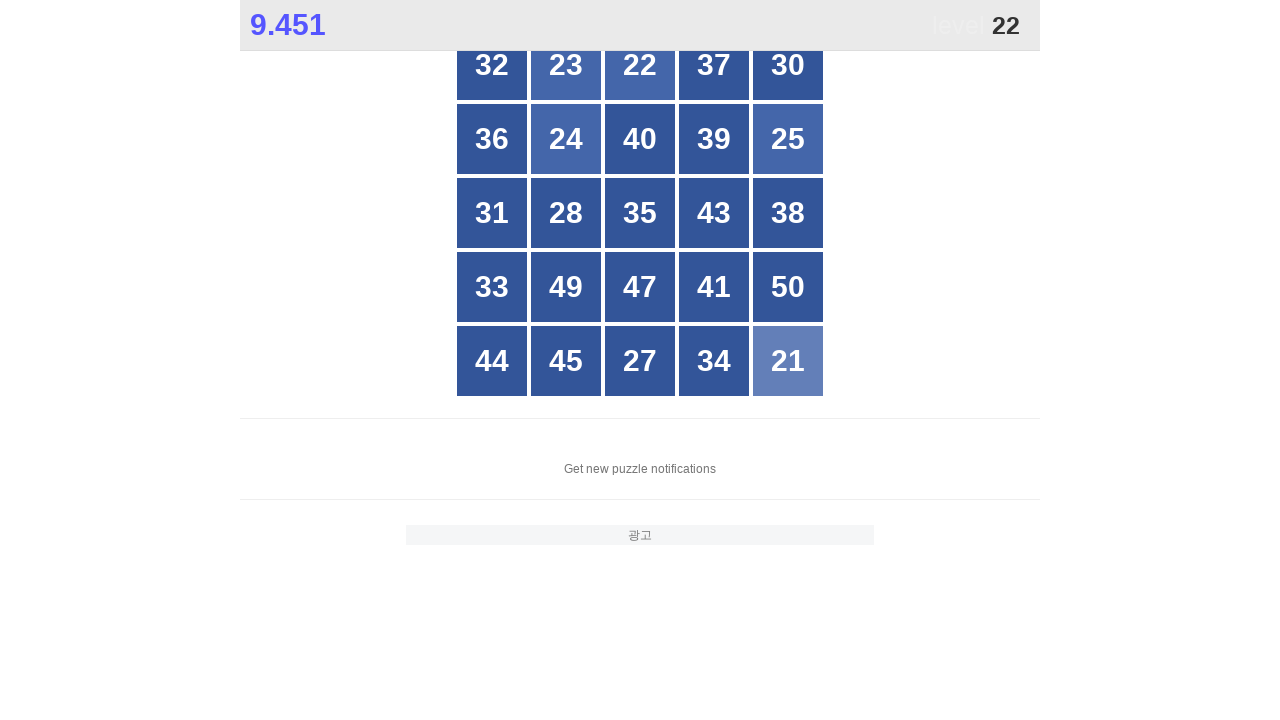

Clicked tile number 22 at (640, 65) on #grid div >> nth=2
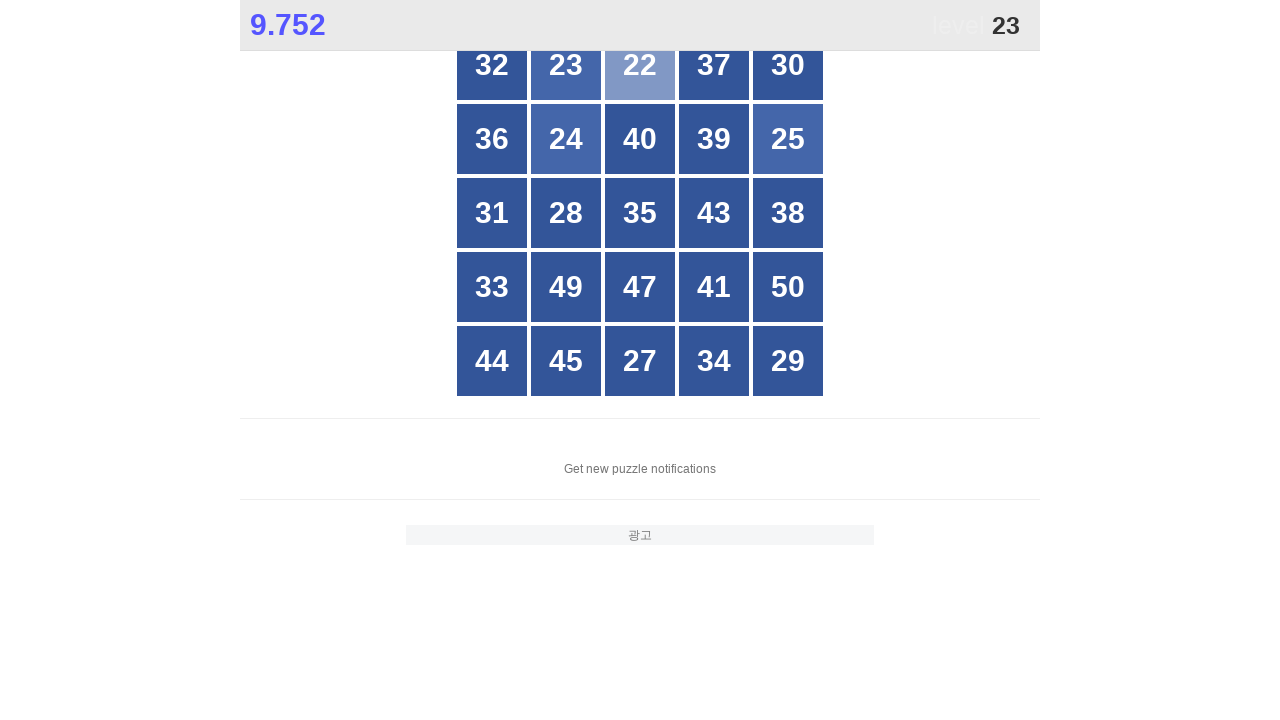

Clicked tile number 23 at (566, 65) on #grid div >> nth=1
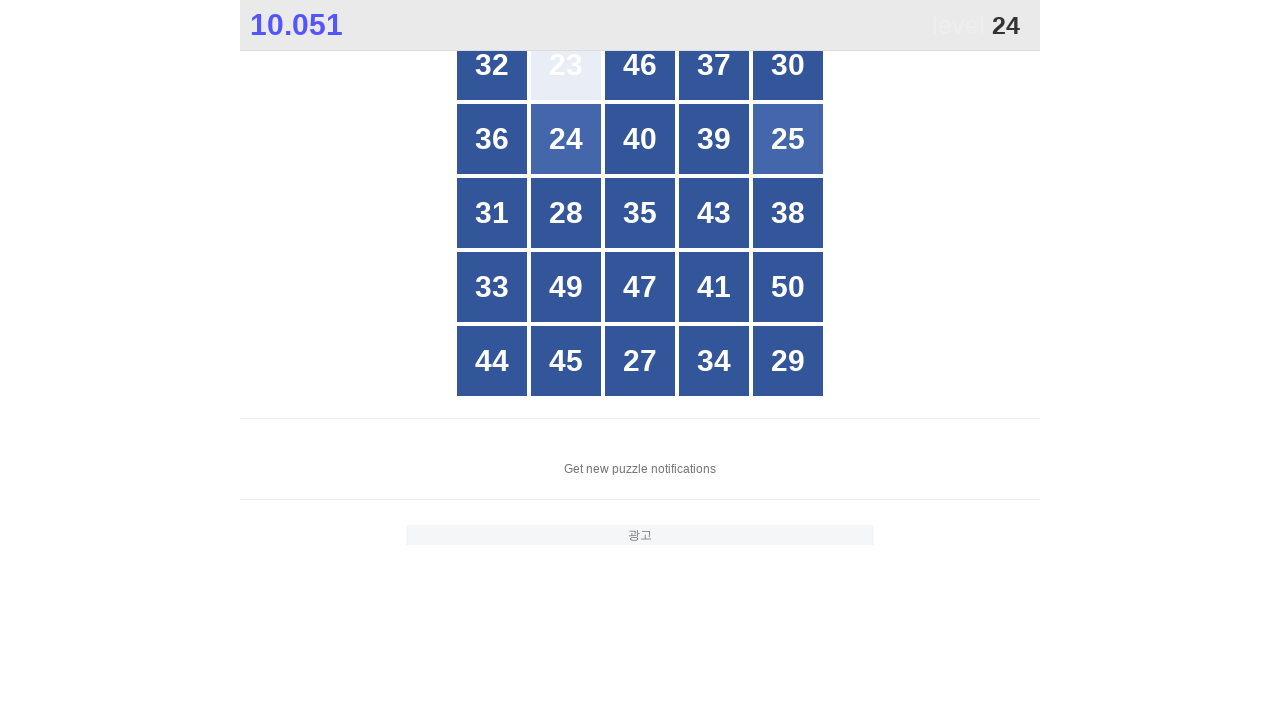

Clicked tile number 24 at (566, 139) on #grid div >> nth=6
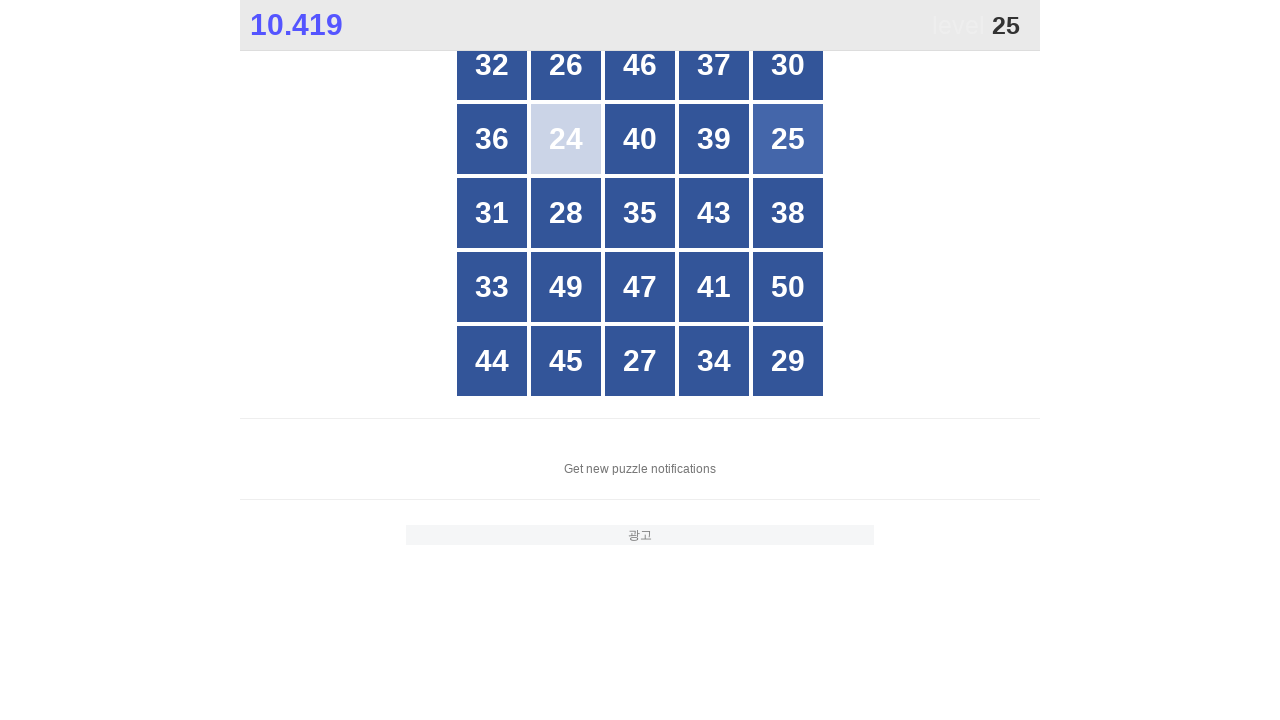

Clicked tile number 25 at (788, 139) on #grid div >> nth=9
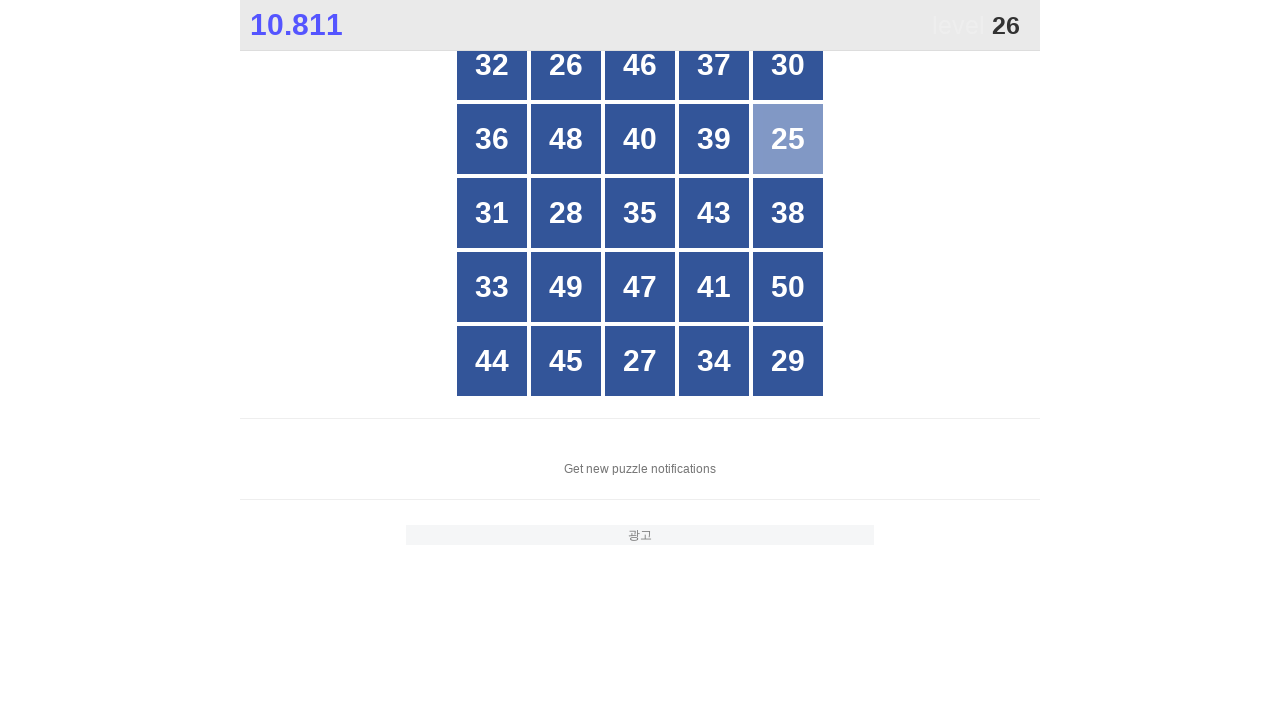

Clicked tile number 26 at (566, 65) on #grid div >> nth=1
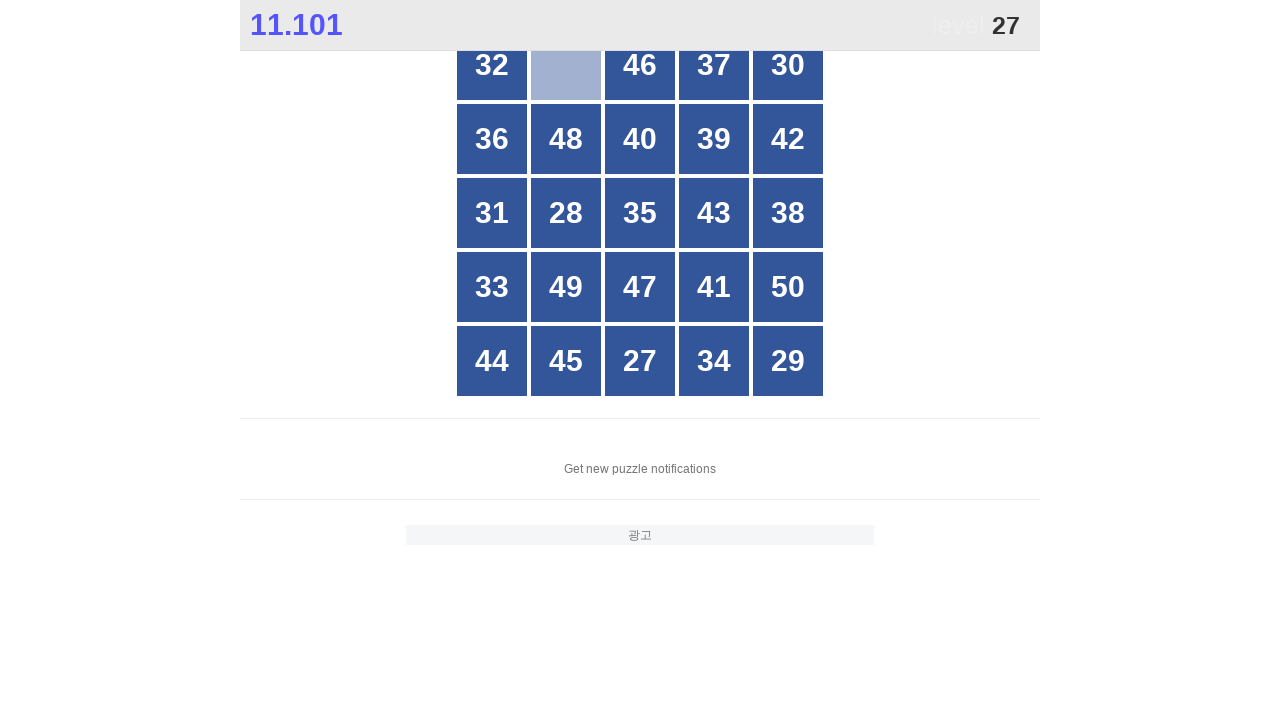

Clicked tile number 27 at (640, 361) on #grid div >> nth=22
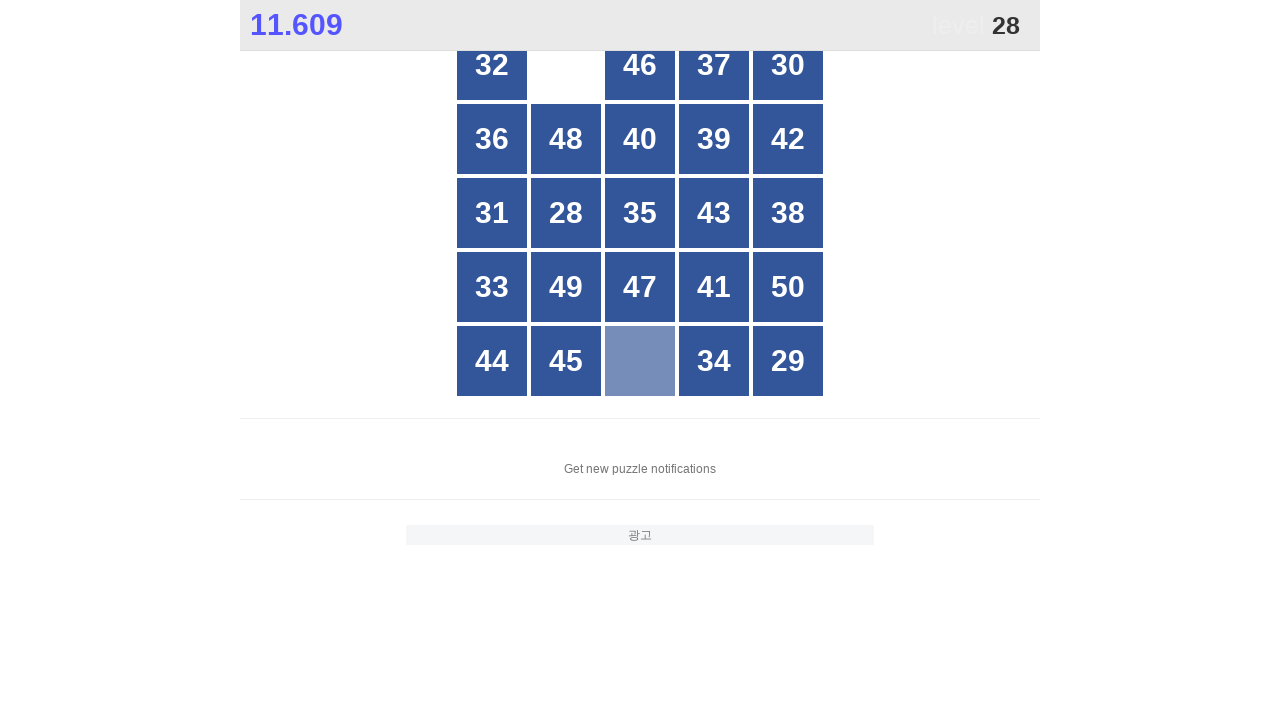

Clicked tile number 28 at (566, 213) on #grid div >> nth=11
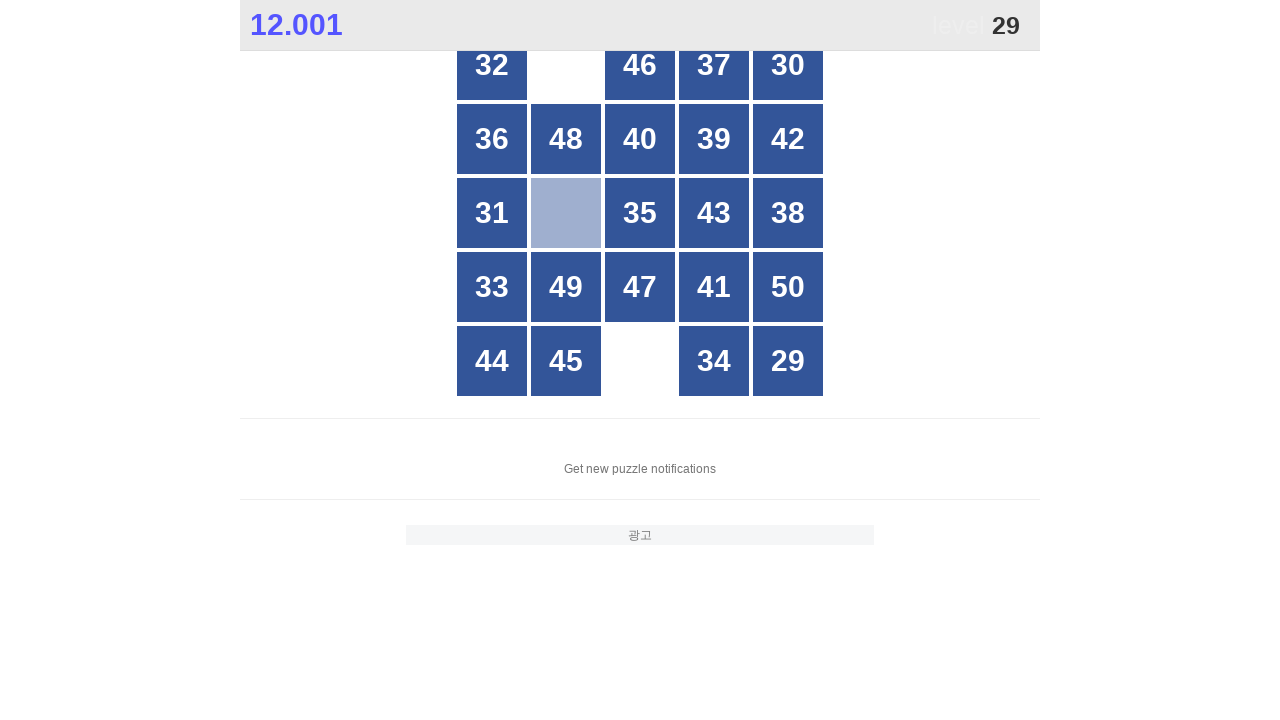

Clicked tile number 29 at (788, 361) on #grid div >> nth=24
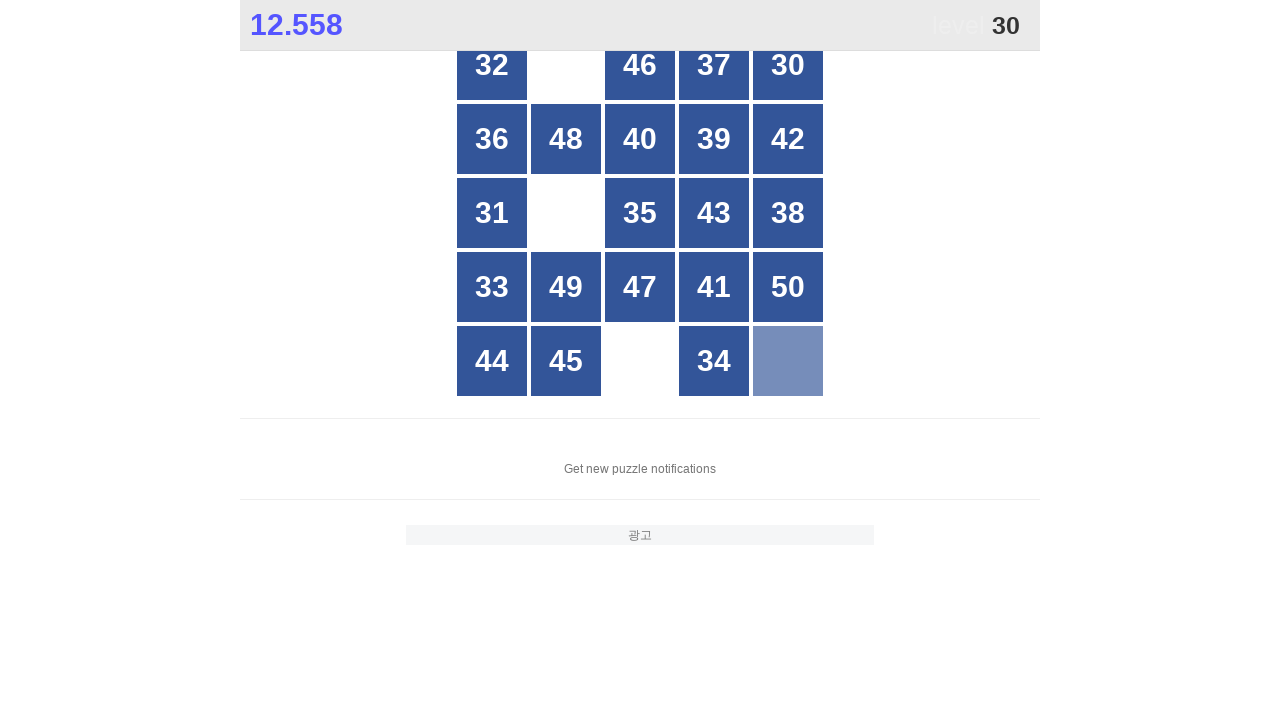

Clicked tile number 30 at (788, 65) on #grid div >> nth=4
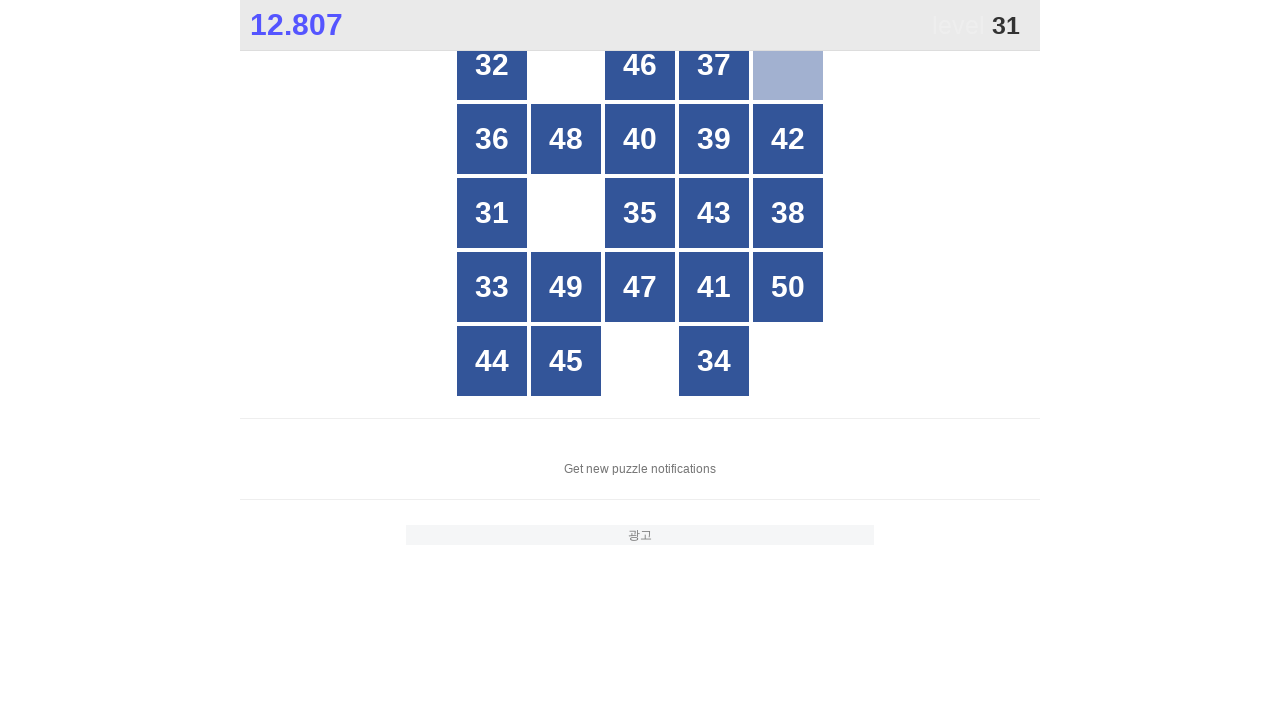

Clicked tile number 31 at (492, 213) on #grid div >> nth=10
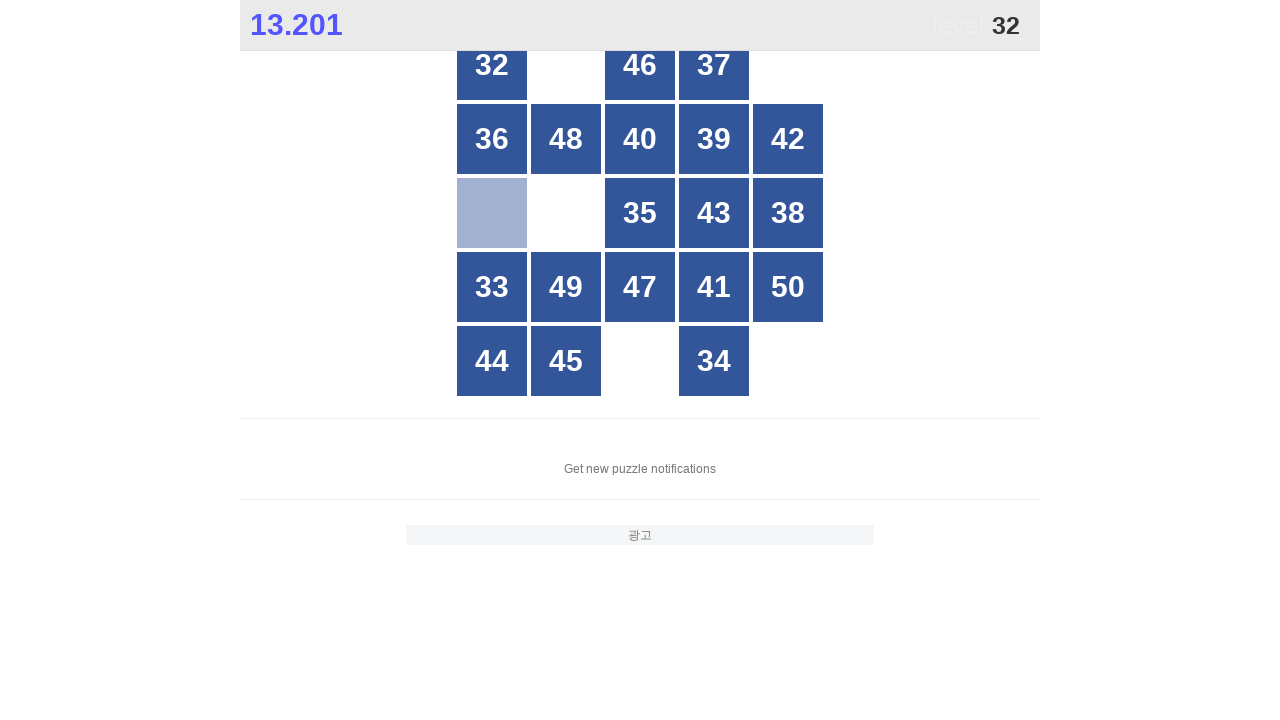

Clicked tile number 32 at (492, 65) on #grid div >> nth=0
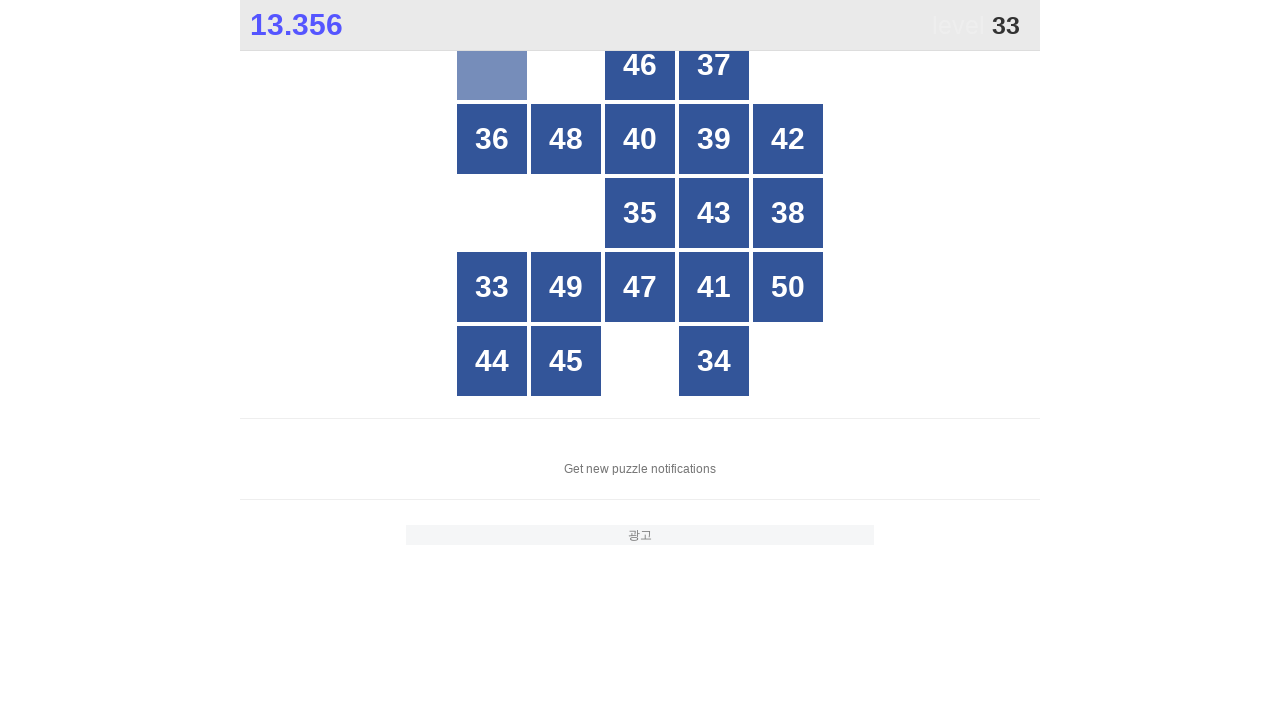

Clicked tile number 33 at (492, 287) on #grid div >> nth=15
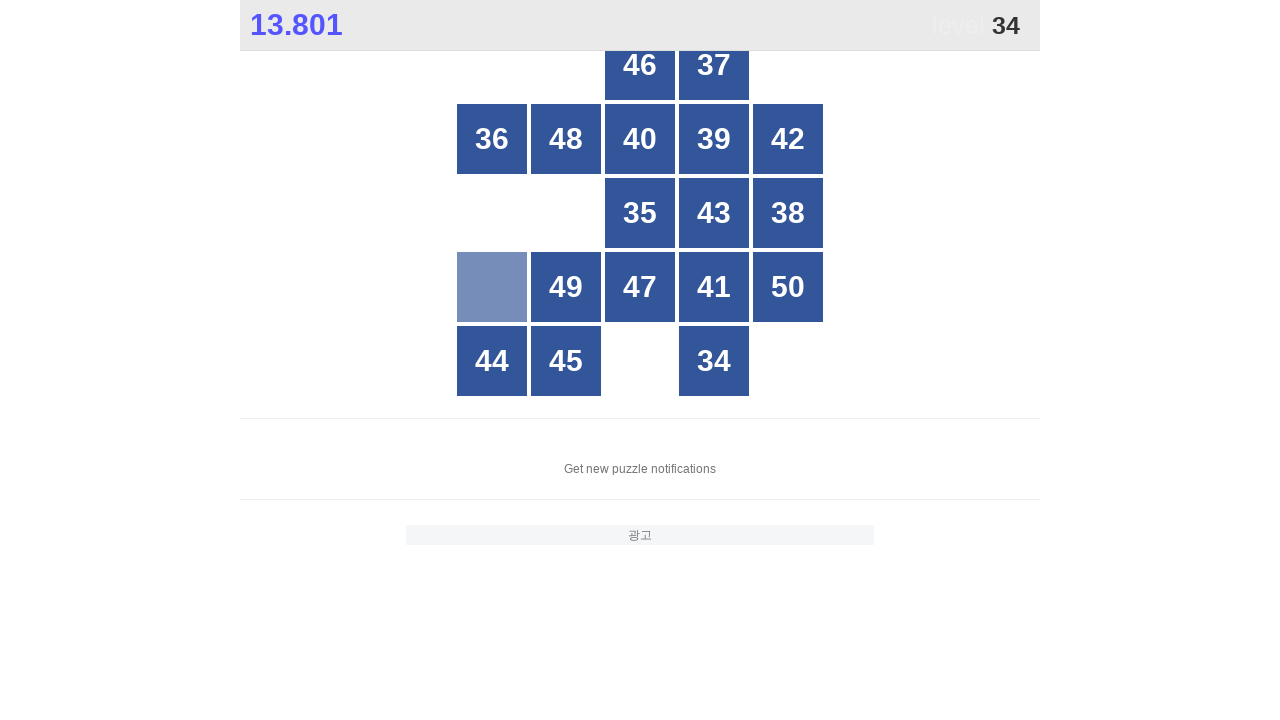

Clicked tile number 34 at (714, 361) on #grid div >> nth=23
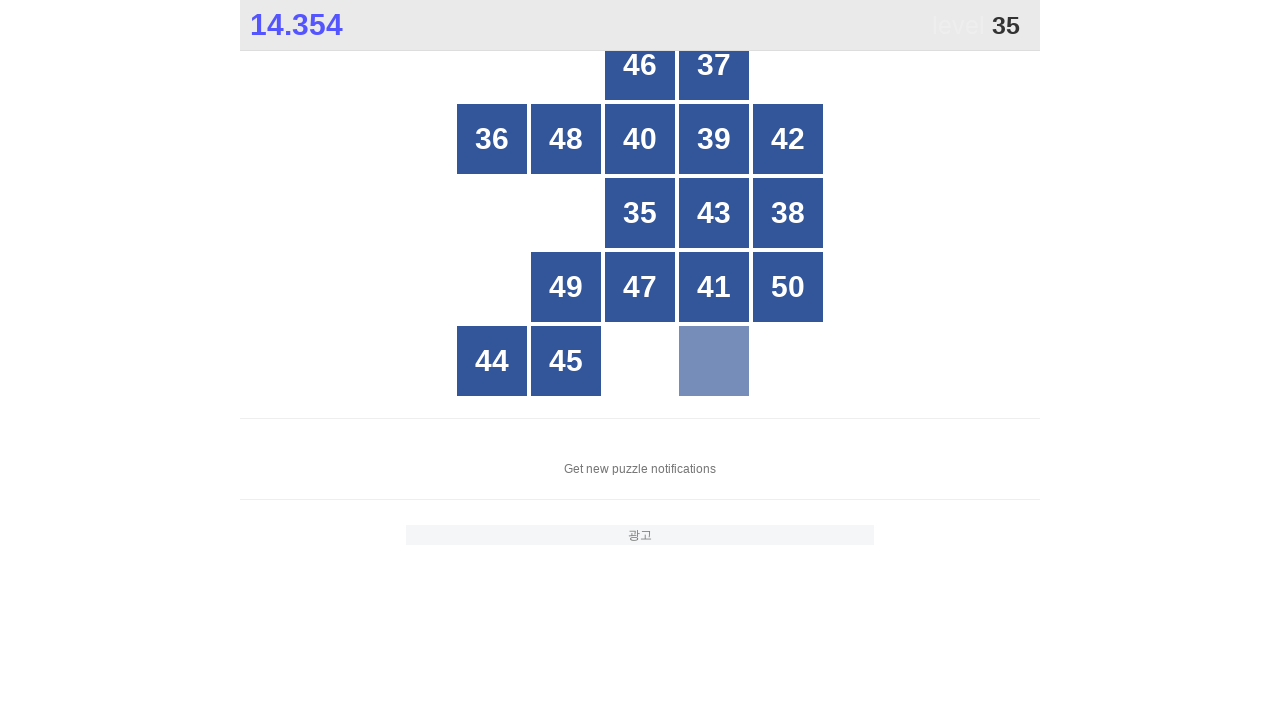

Clicked tile number 35 at (640, 213) on #grid div >> nth=12
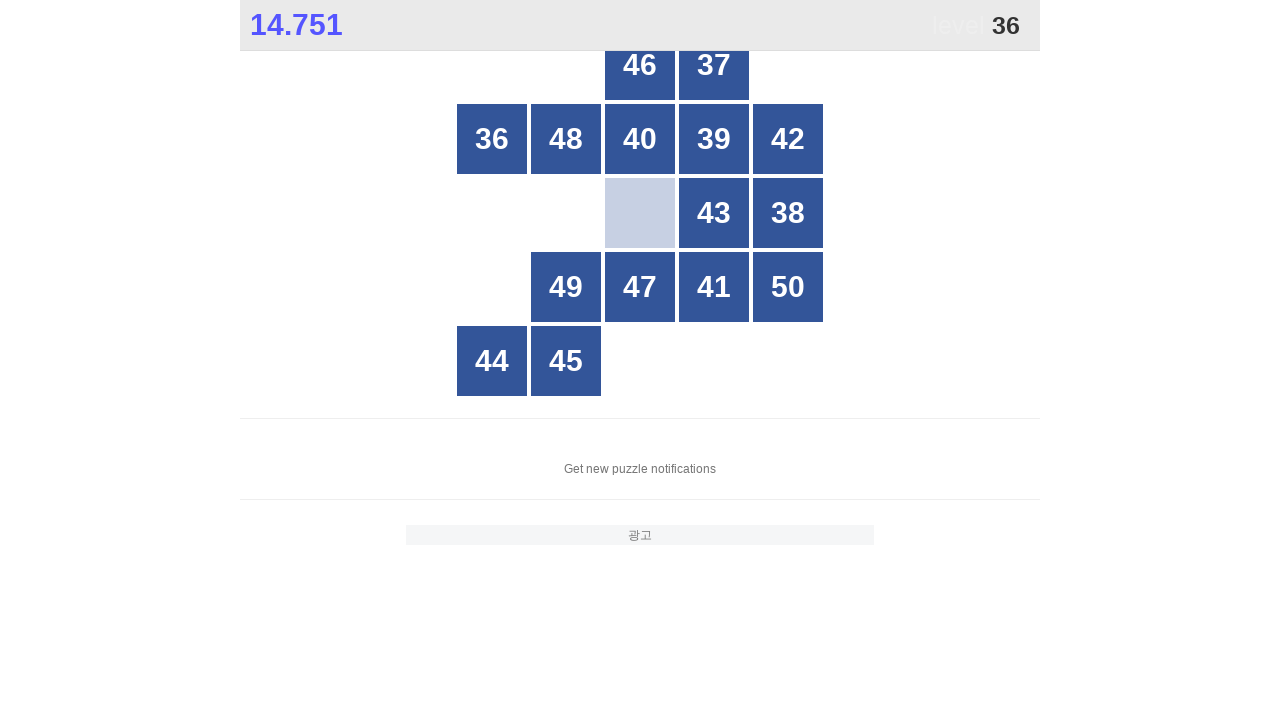

Clicked tile number 36 at (492, 139) on #grid div >> nth=5
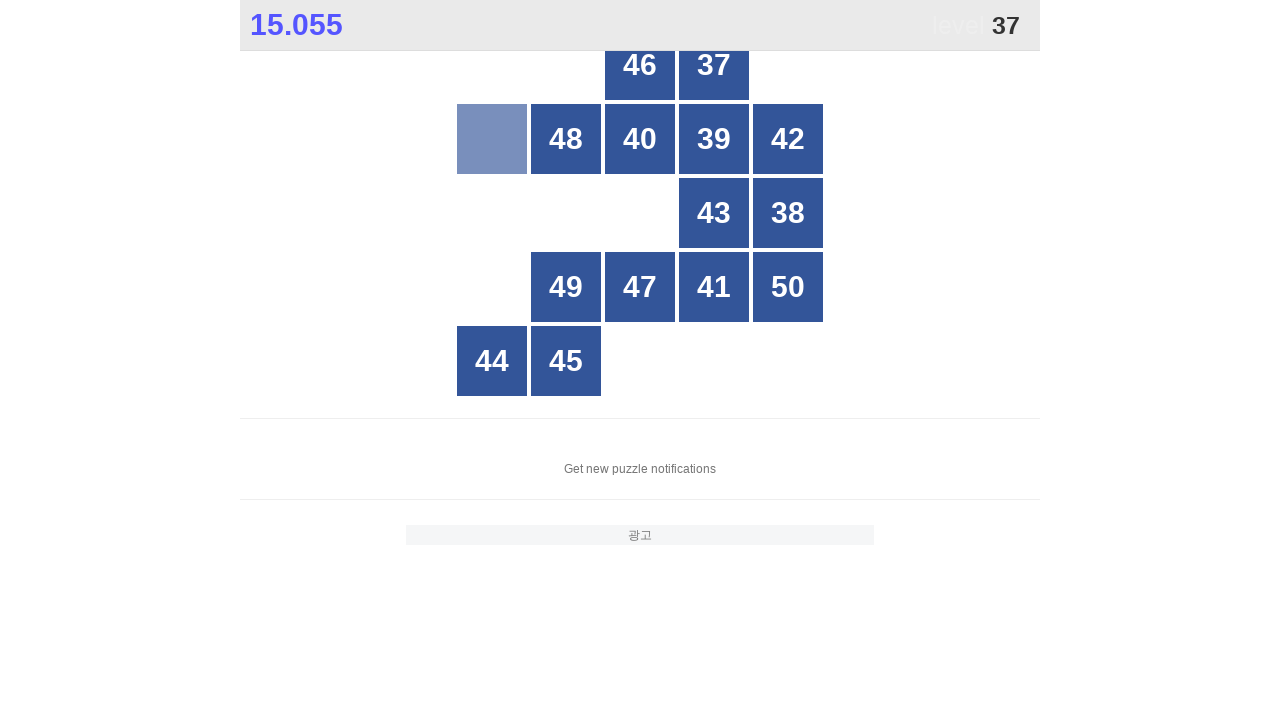

Clicked tile number 37 at (714, 65) on #grid div >> nth=3
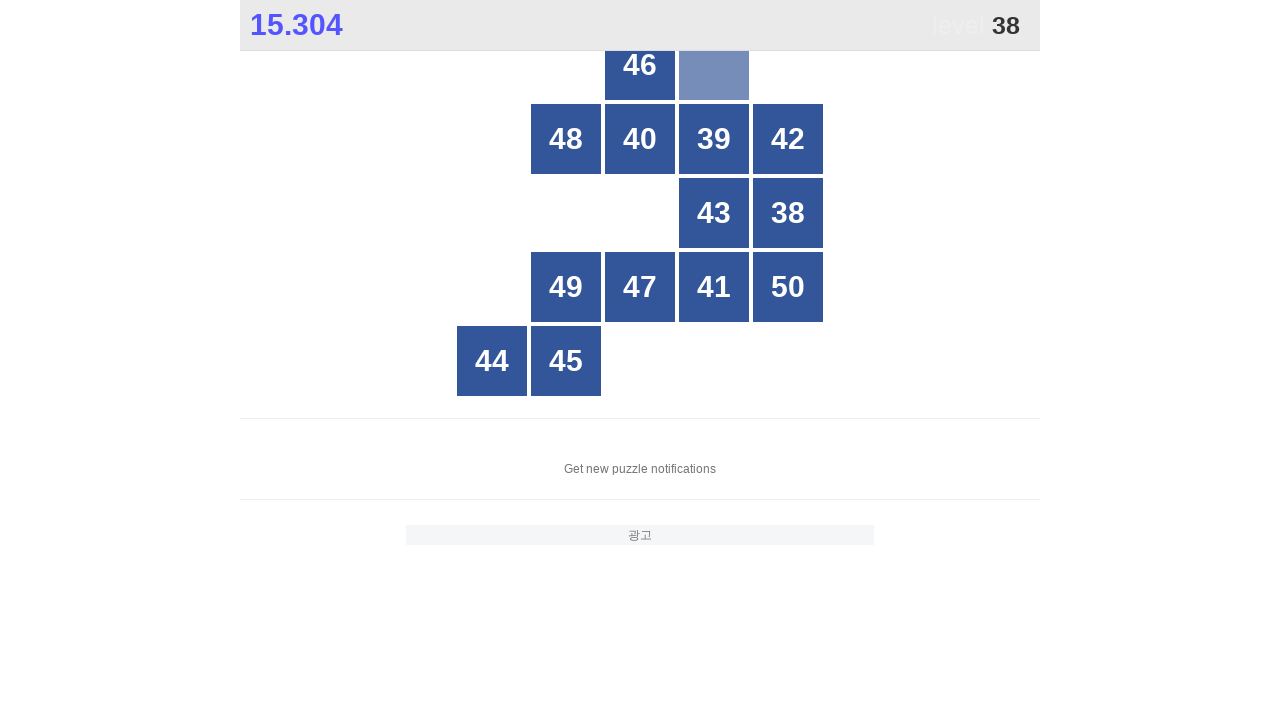

Clicked tile number 38 at (788, 213) on #grid div >> nth=14
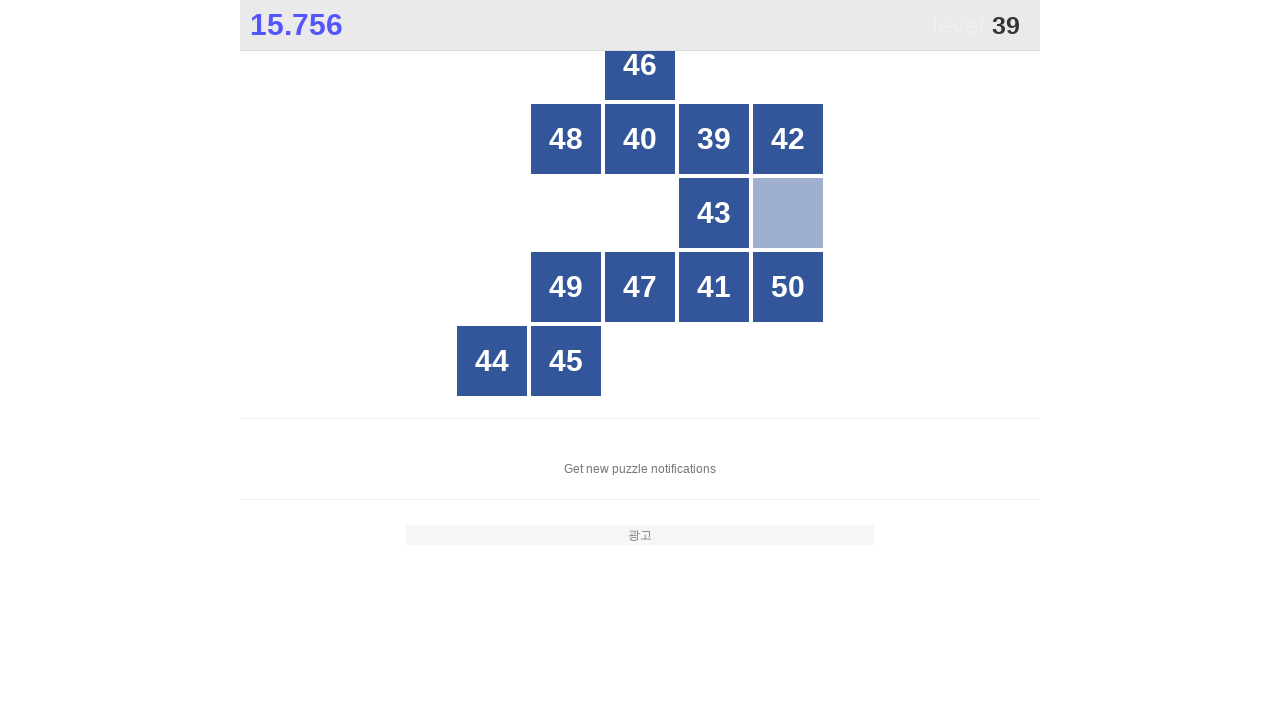

Clicked tile number 39 at (714, 139) on #grid div >> nth=8
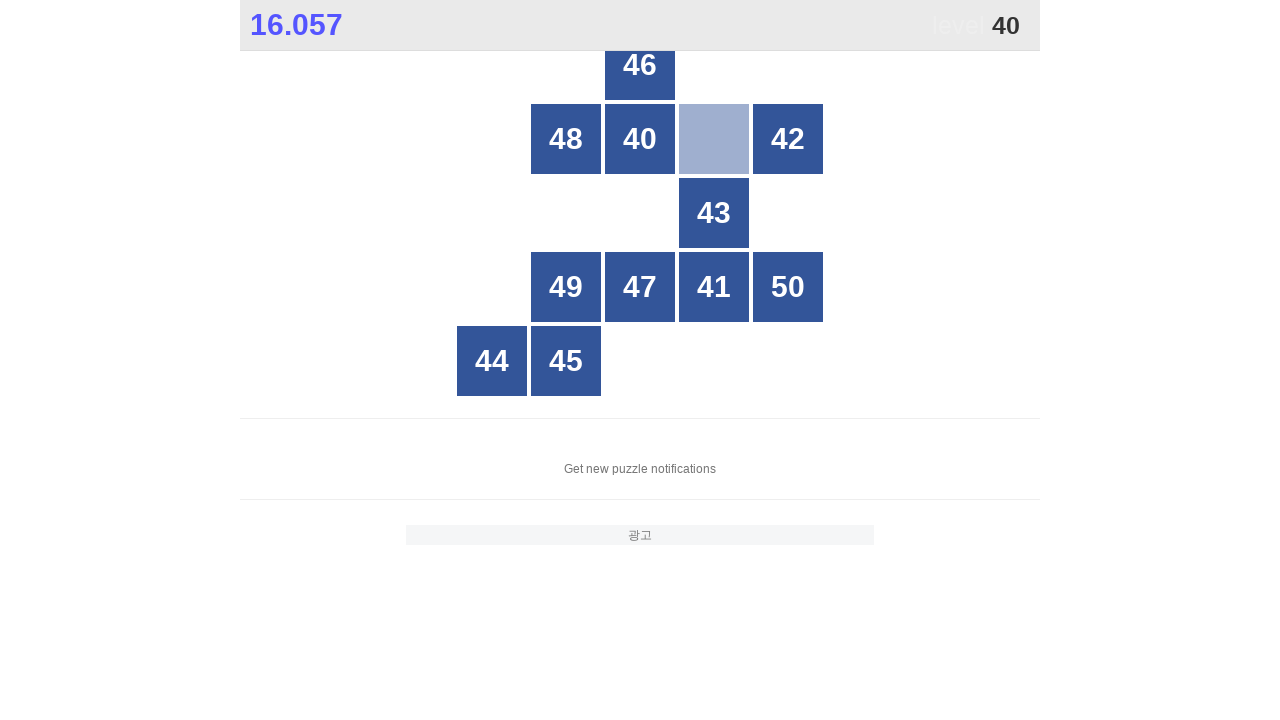

Clicked tile number 40 at (640, 139) on #grid div >> nth=7
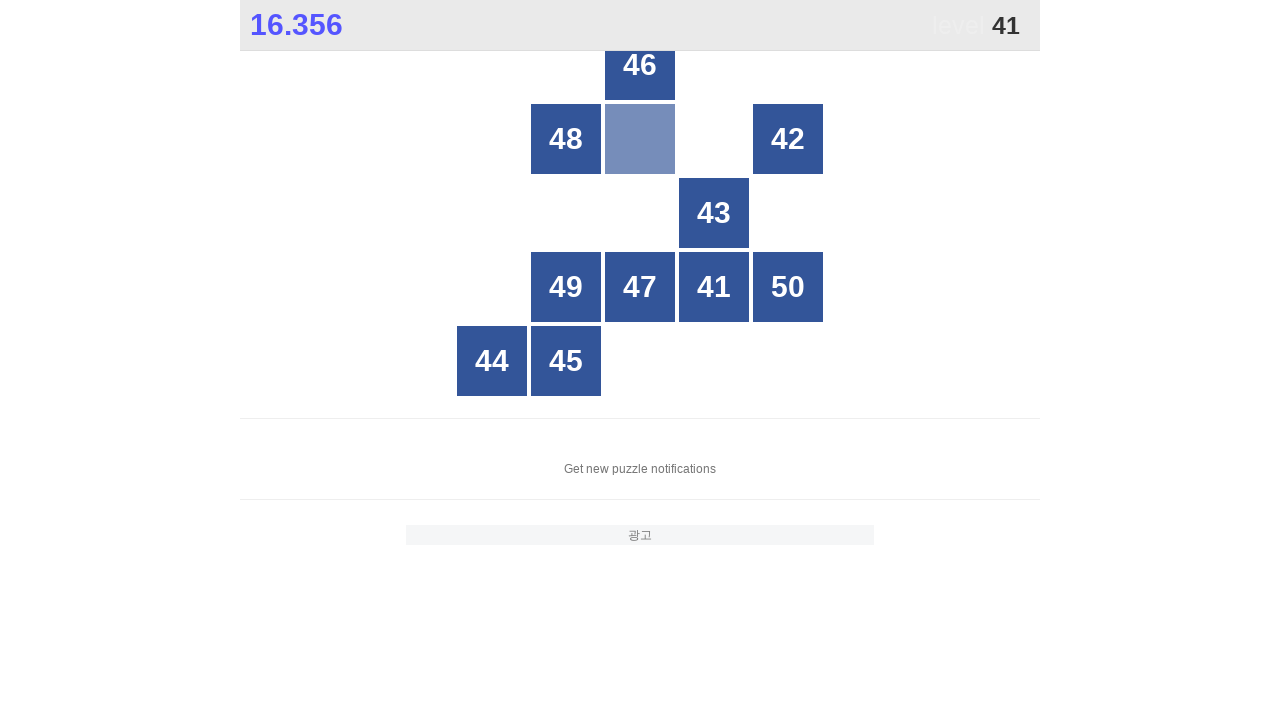

Clicked tile number 41 at (714, 287) on #grid div >> nth=18
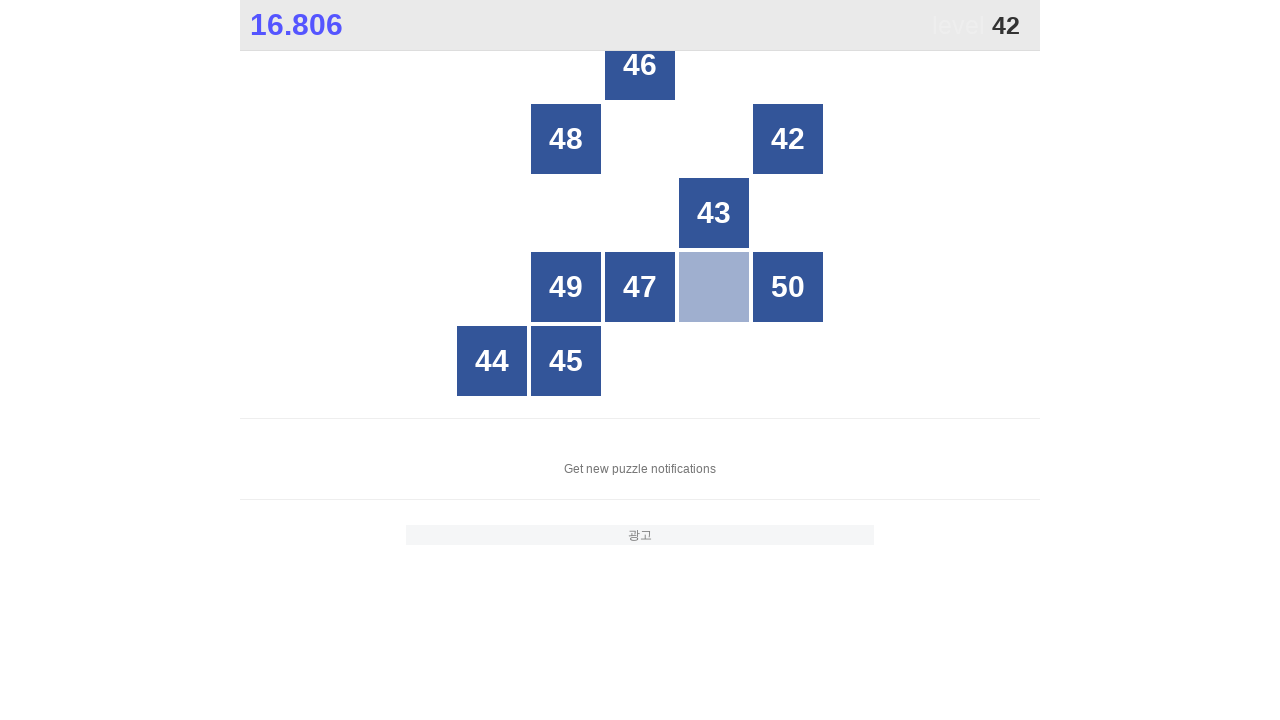

Clicked tile number 42 at (788, 139) on #grid div >> nth=9
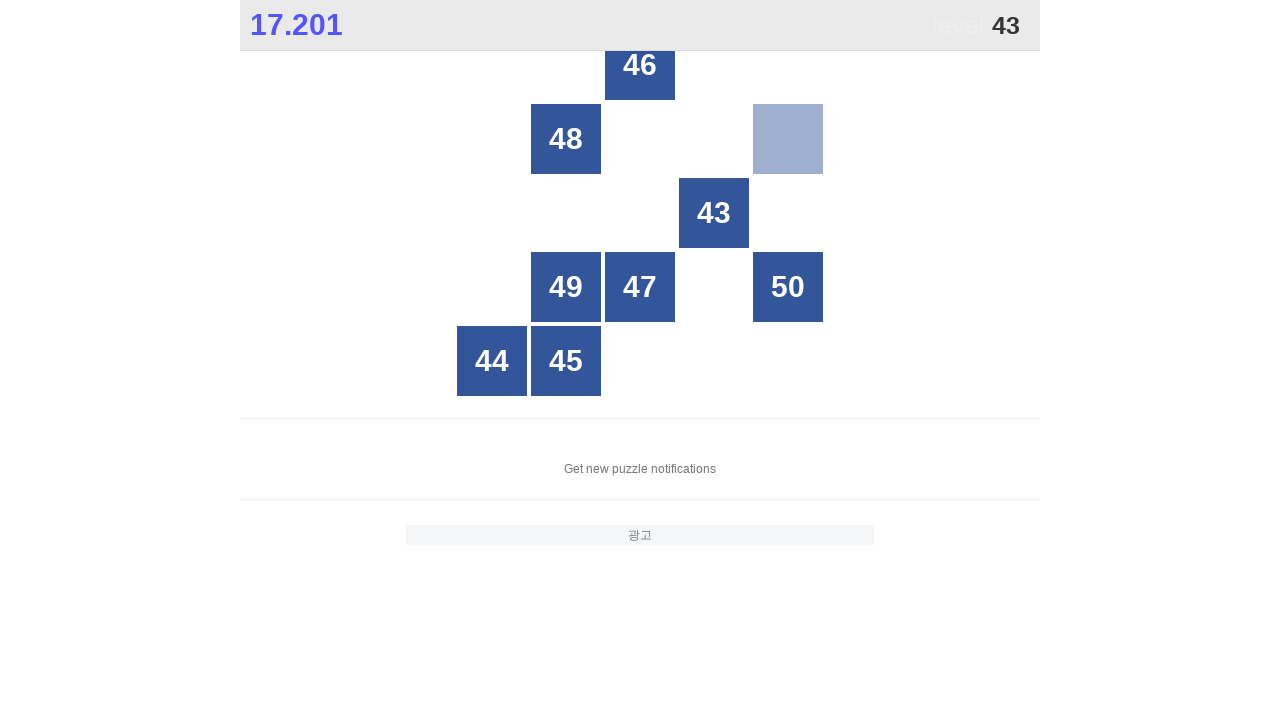

Clicked tile number 43 at (714, 213) on #grid div >> nth=13
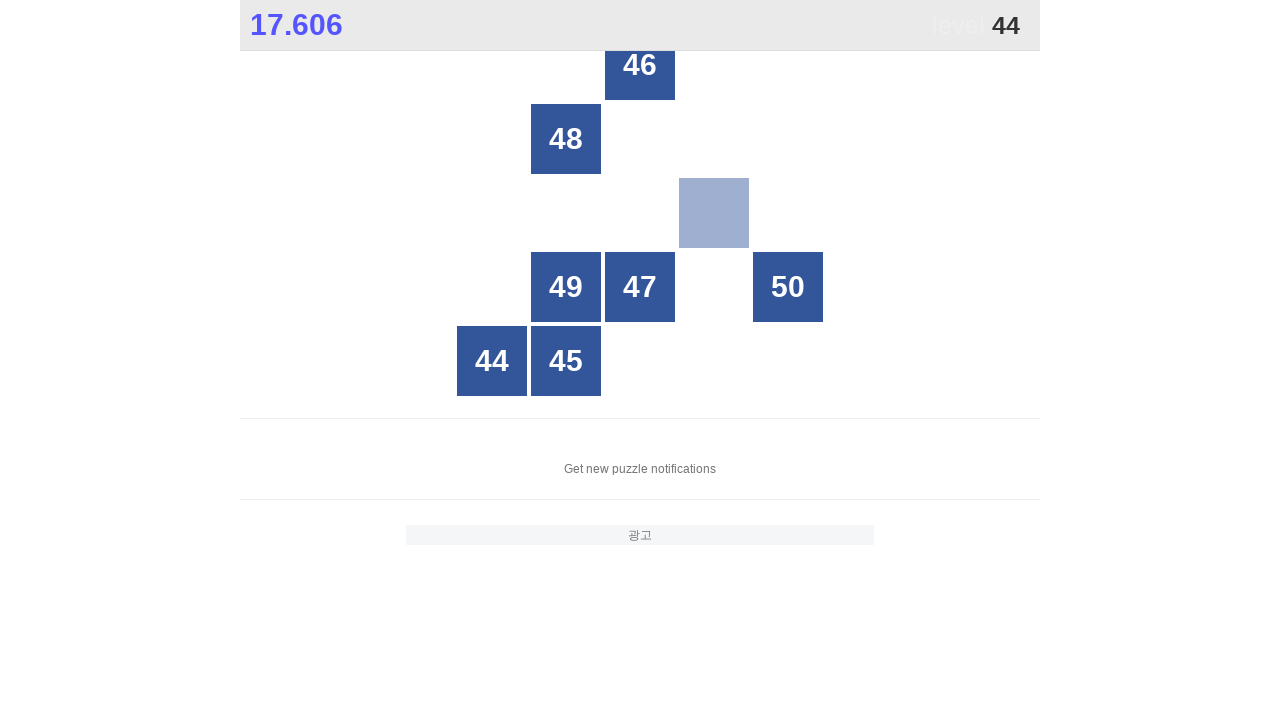

Clicked tile number 44 at (492, 361) on #grid div >> nth=20
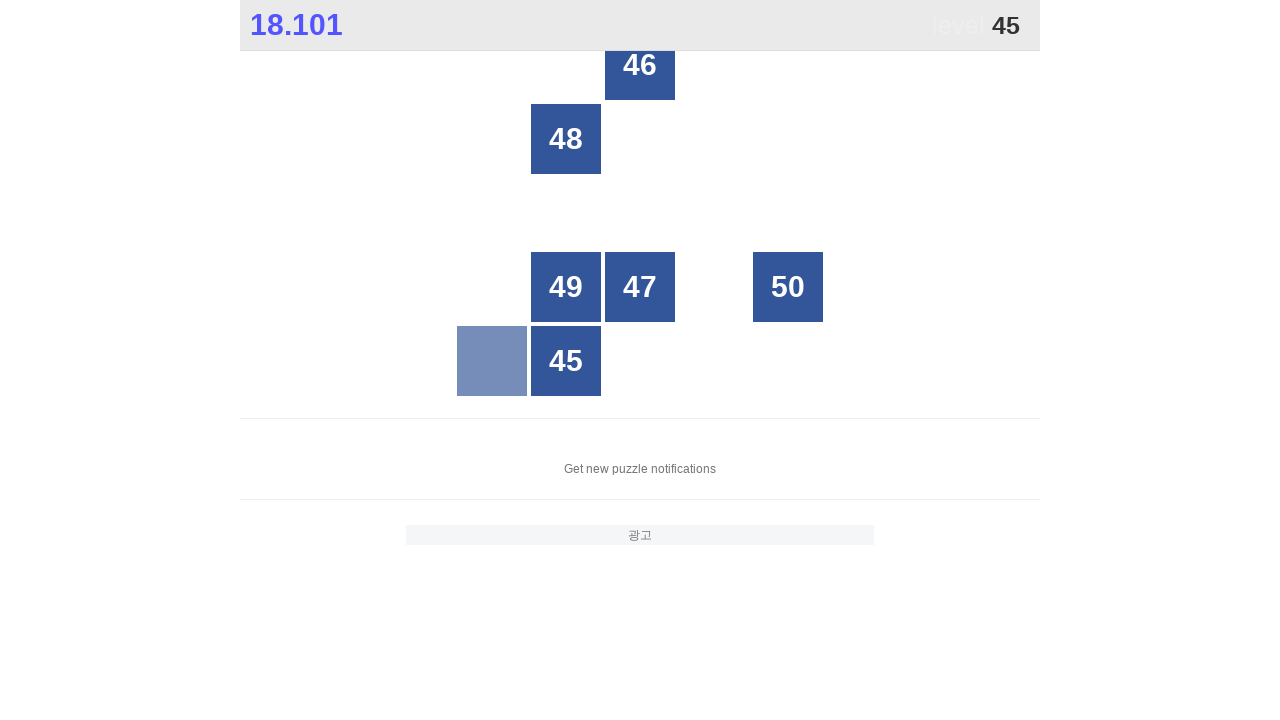

Clicked tile number 45 at (566, 361) on #grid div >> nth=21
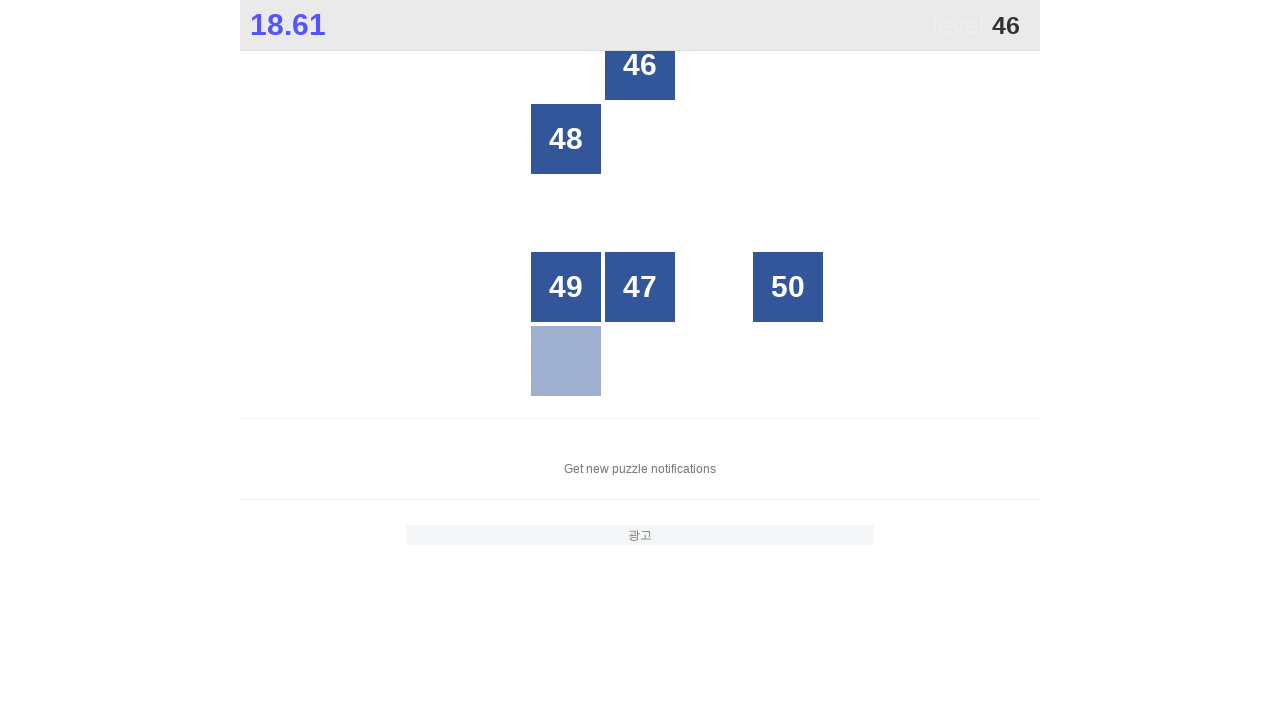

Clicked tile number 46 at (640, 65) on #grid div >> nth=2
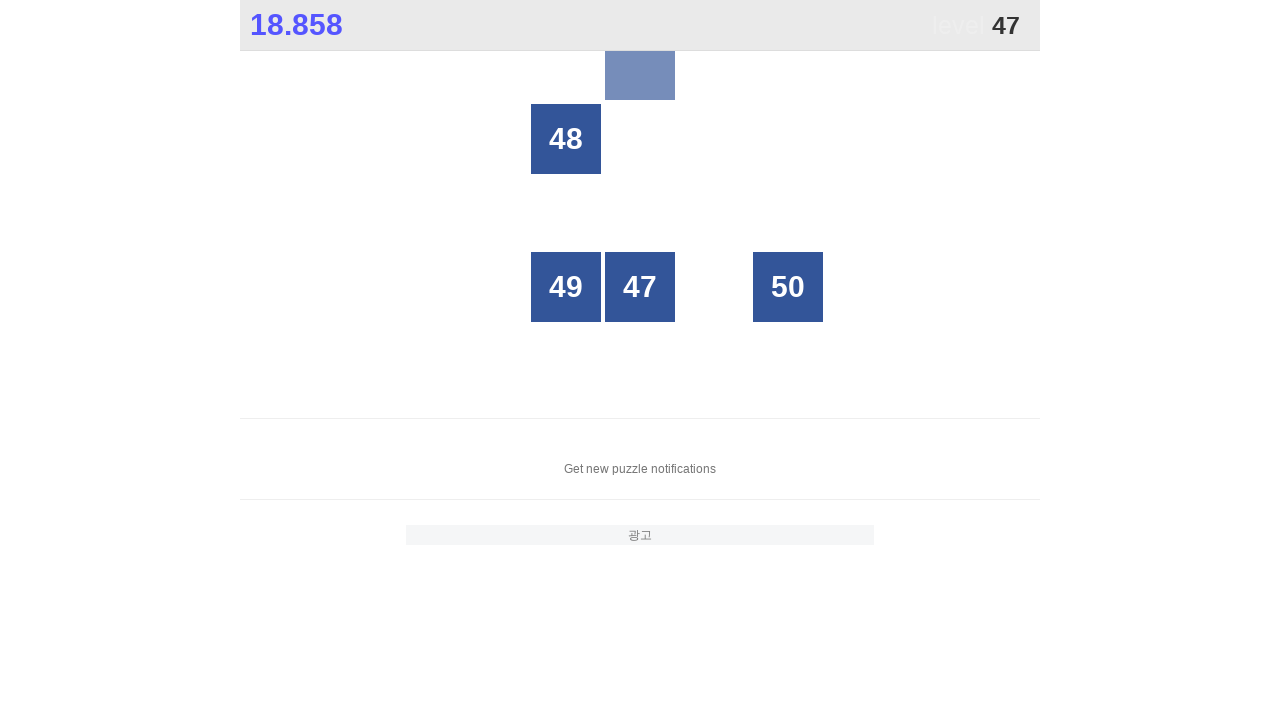

Clicked tile number 47 at (640, 287) on #grid div >> nth=17
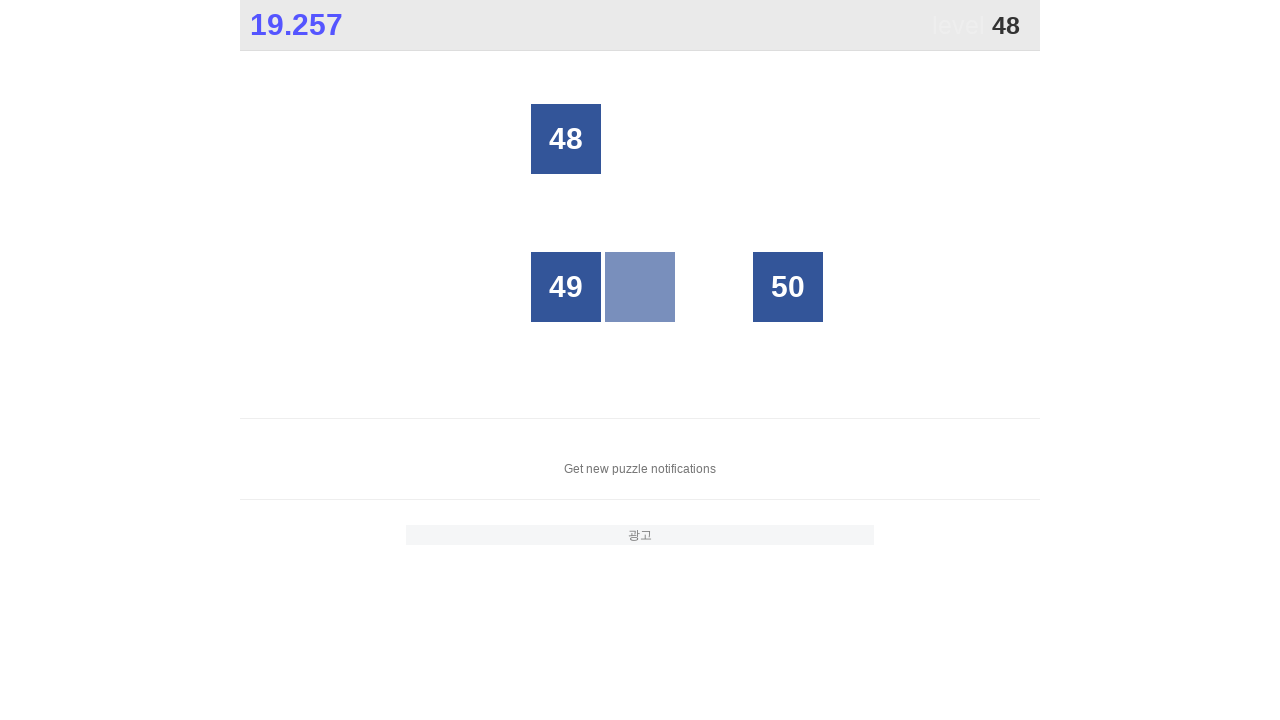

Clicked tile number 48 at (566, 139) on #grid div >> nth=6
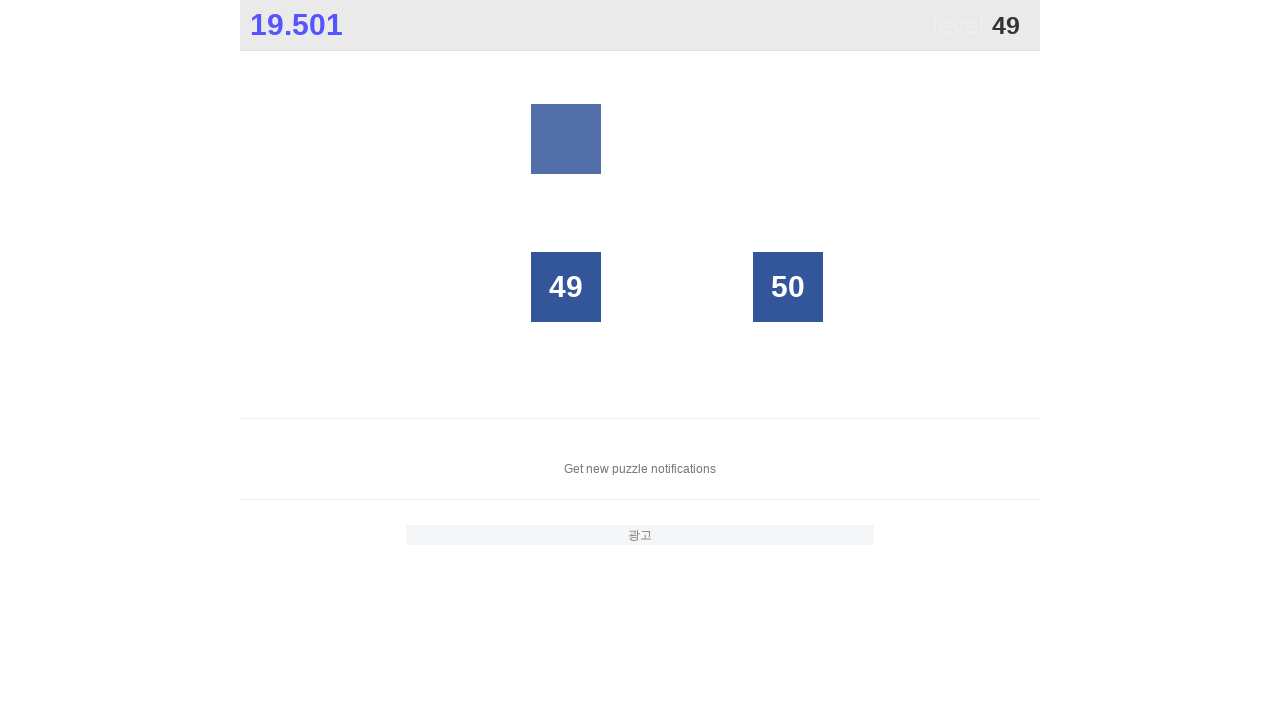

Clicked tile number 49 at (566, 287) on #grid div >> nth=16
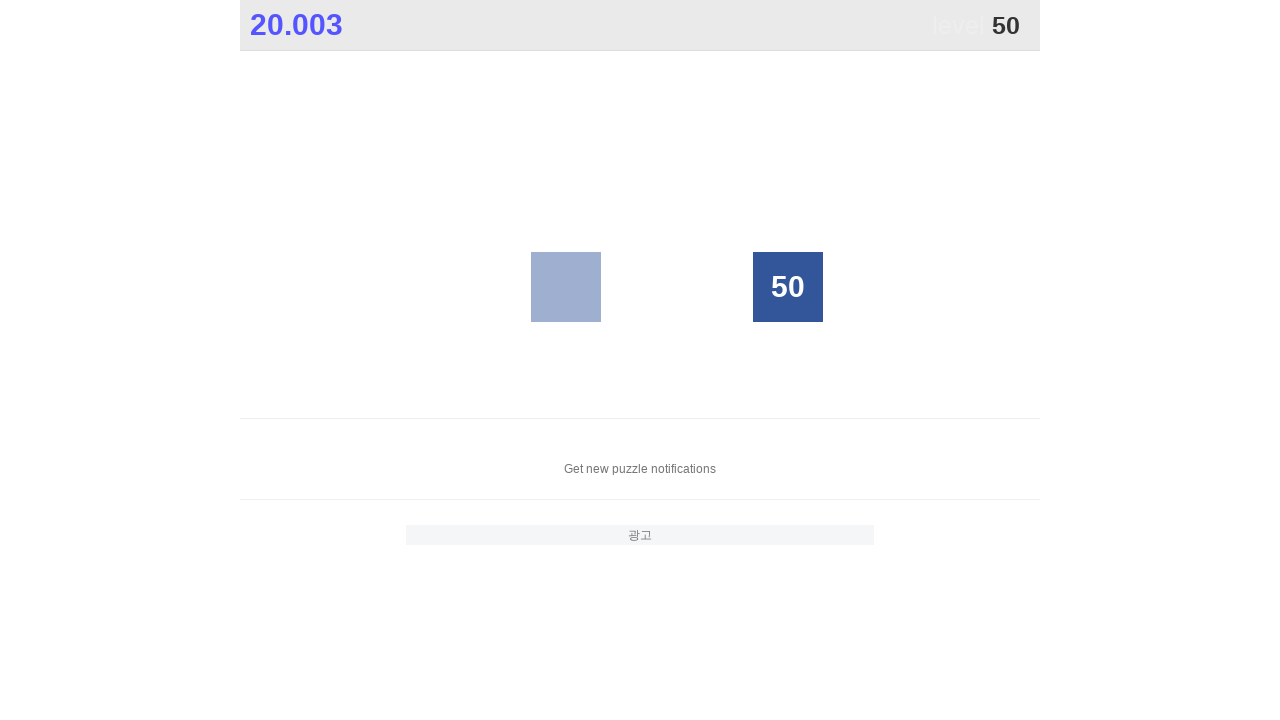

Clicked tile number 50 at (788, 287) on #grid div >> nth=19
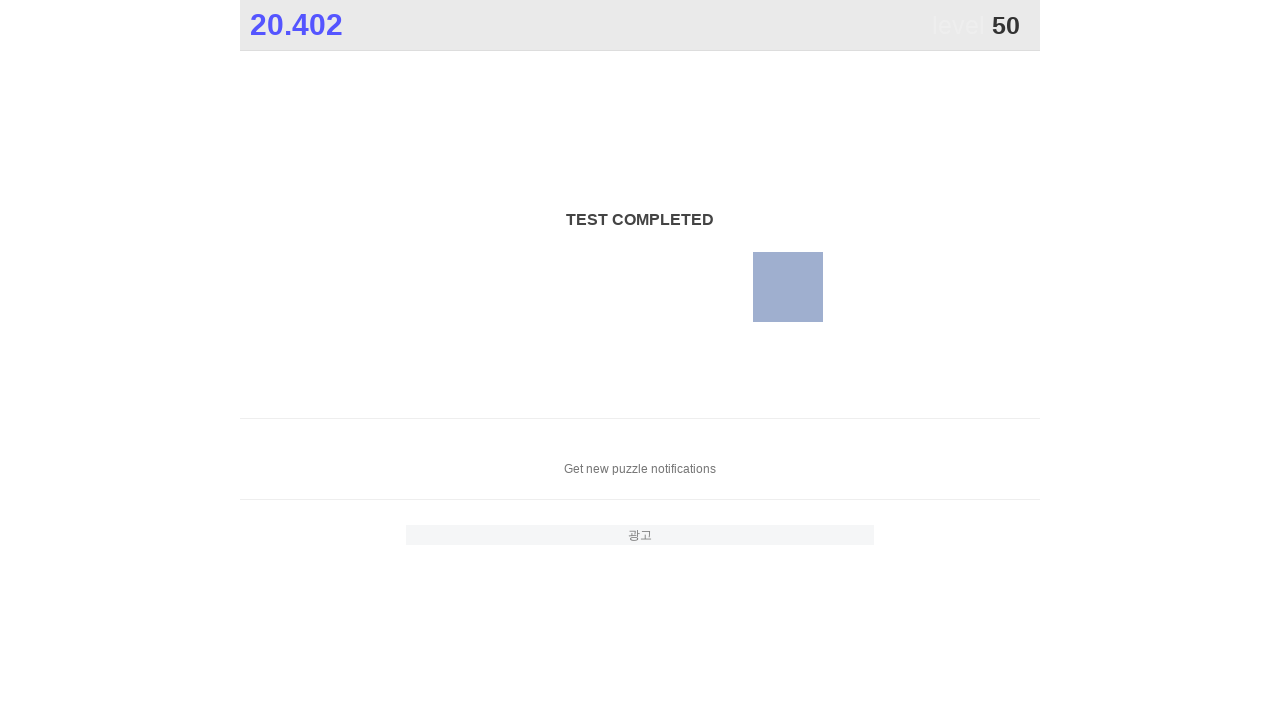

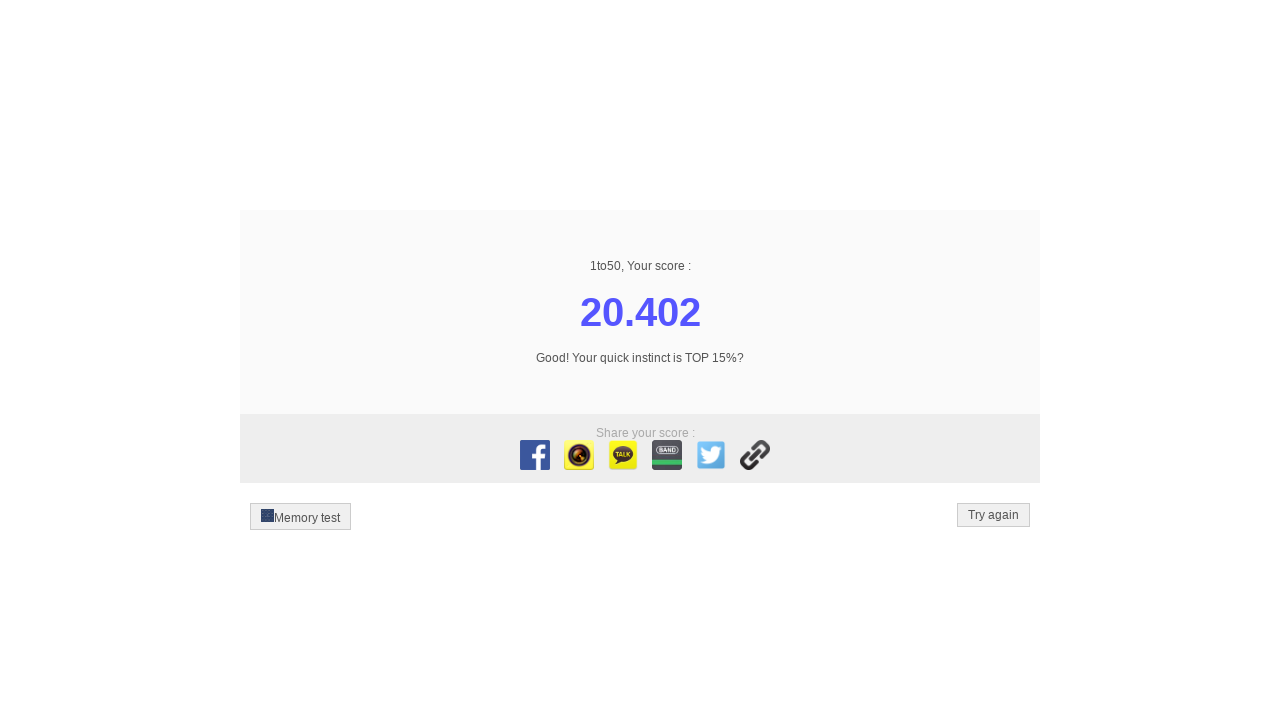